Tests the number input field functionality by entering random values, clearing them, and then using arrow keys to increment and decrement the value.

Starting URL: https://the-internet.herokuapp.com/

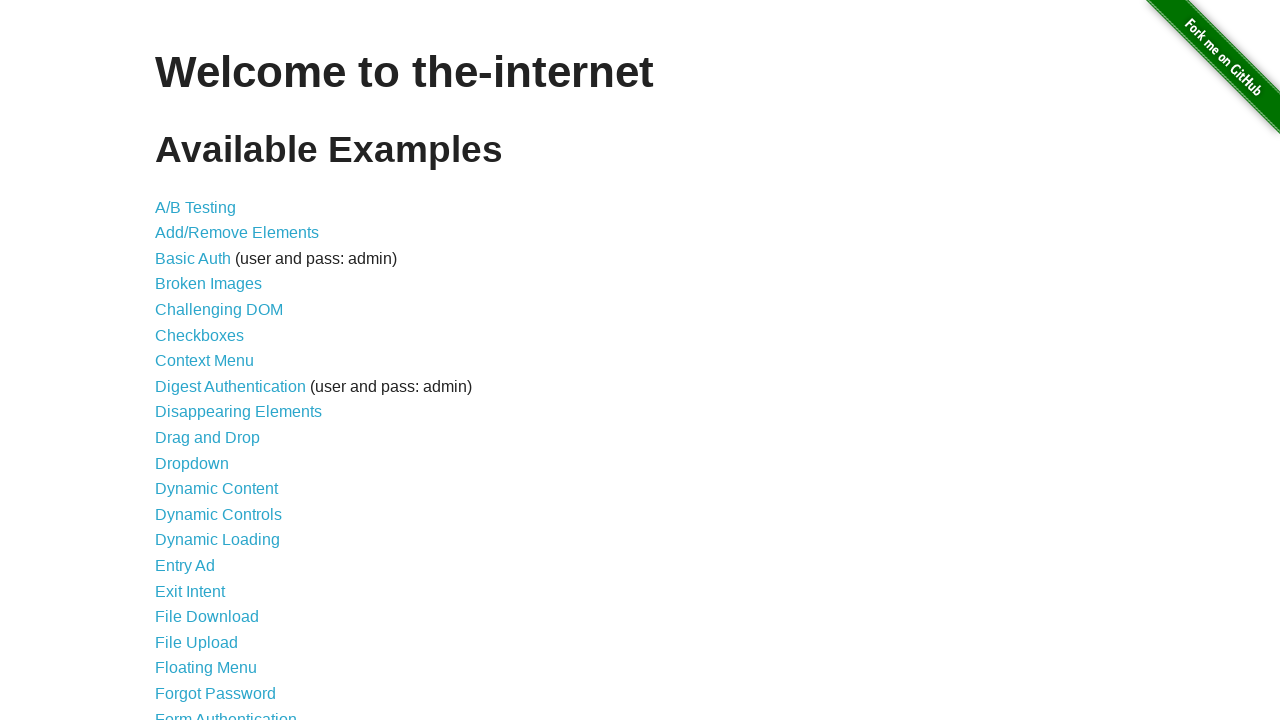

Clicked on 'Inputs' link to navigate to inputs page at (176, 361) on text=Inputs
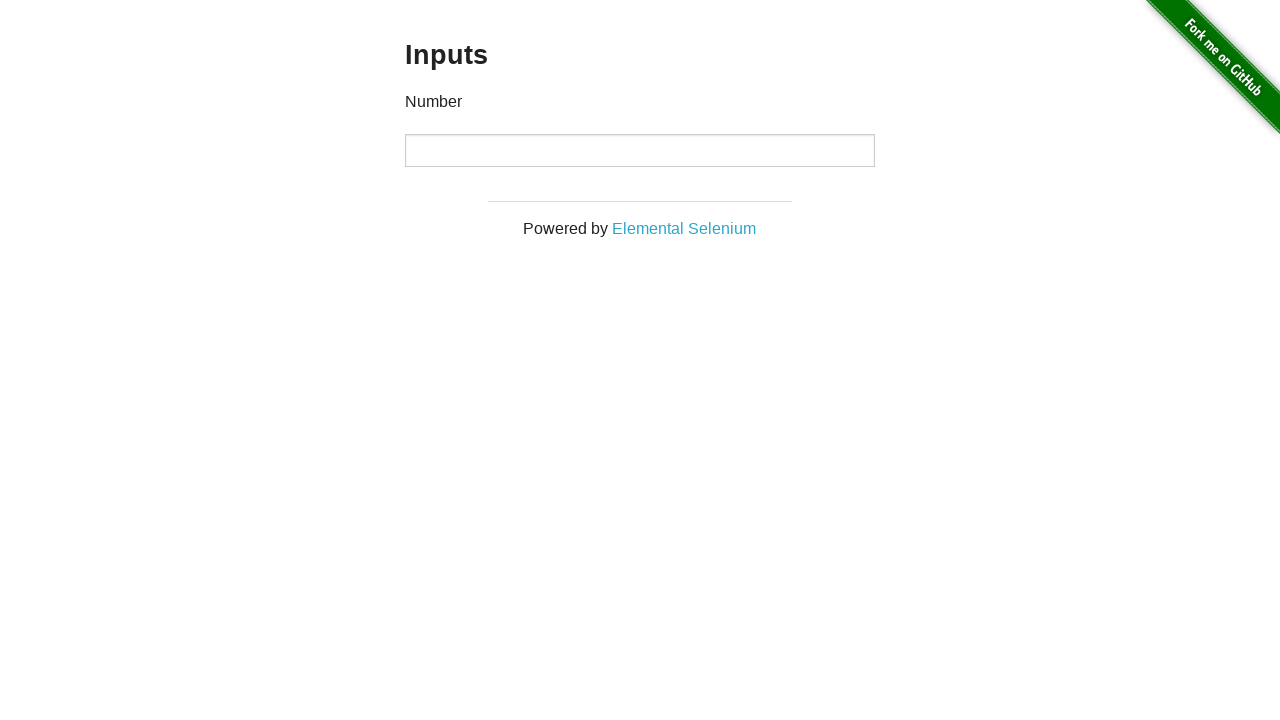

Number input field became visible and ready
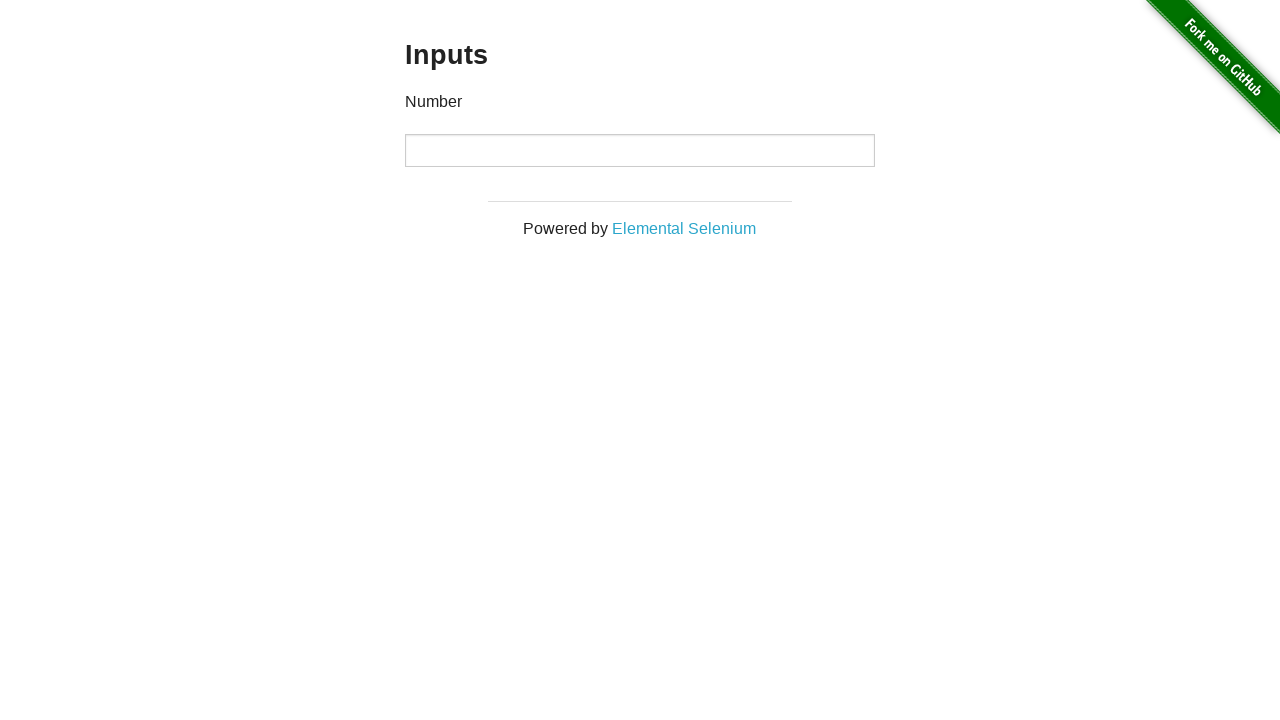

Filled number field with random value '39' on input[type='number']
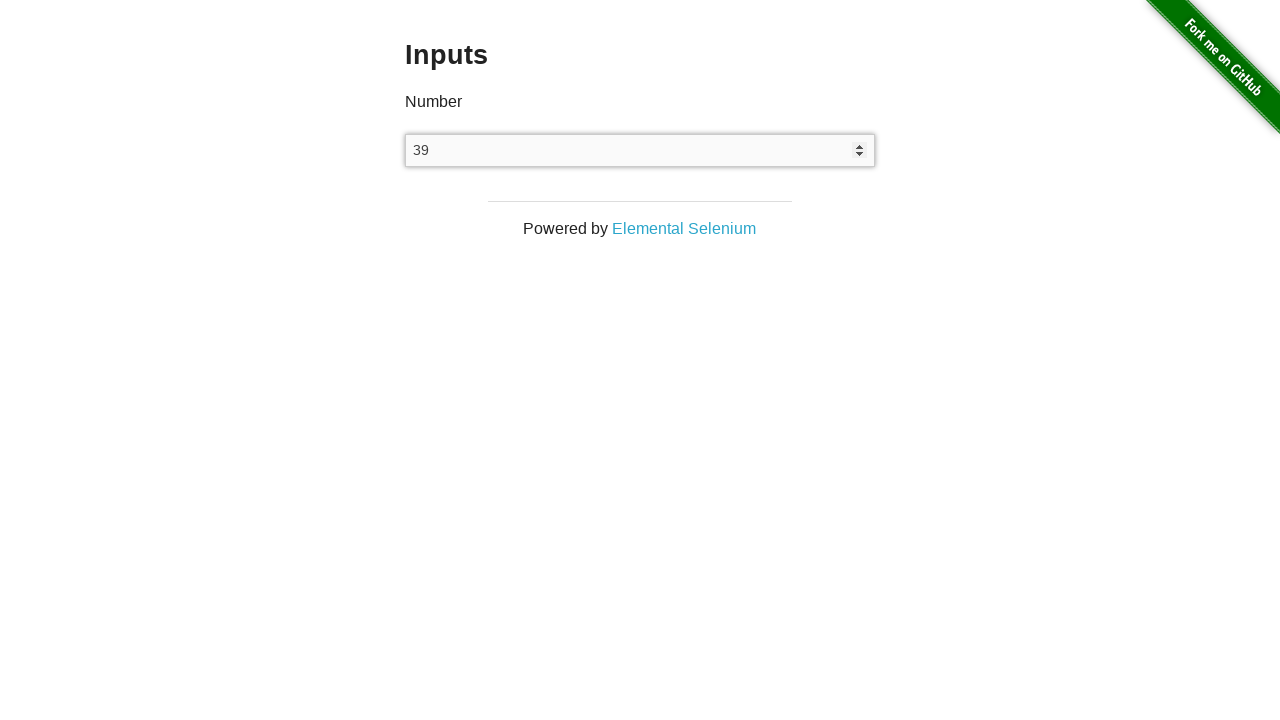

Cleared the number input field on input[type='number']
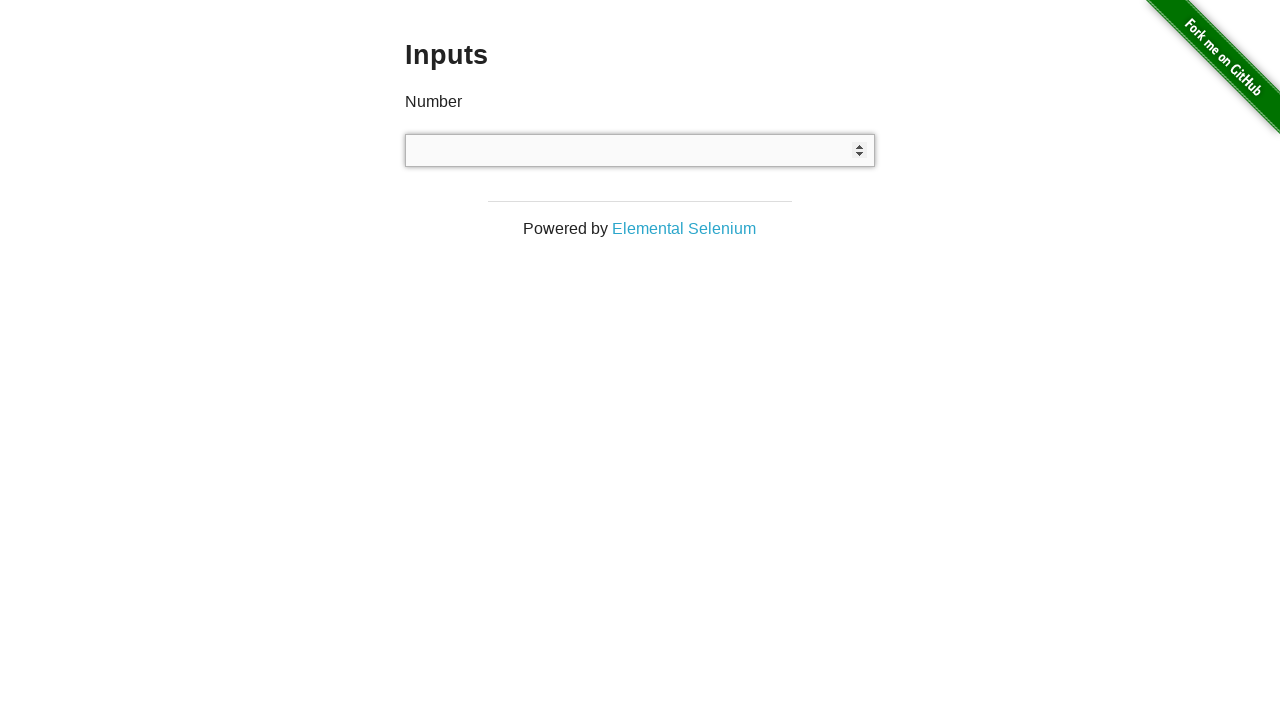

Filled number field with random value '11' on input[type='number']
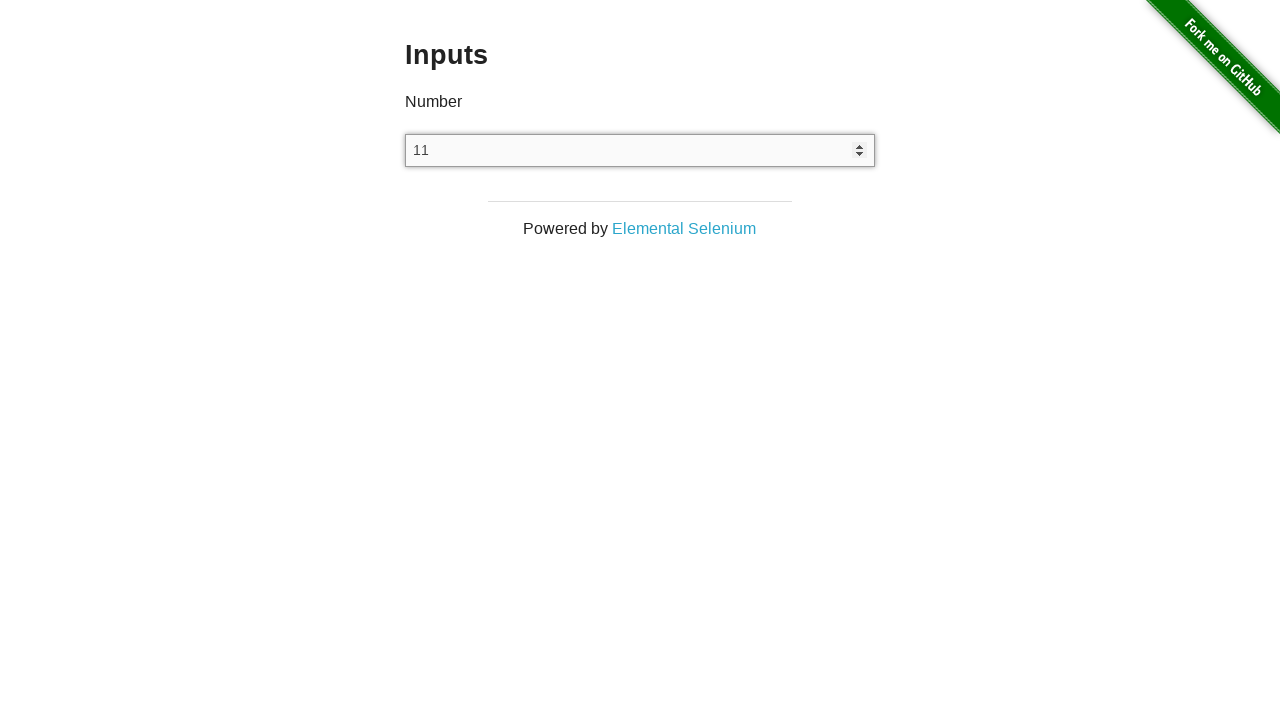

Cleared the number input field on input[type='number']
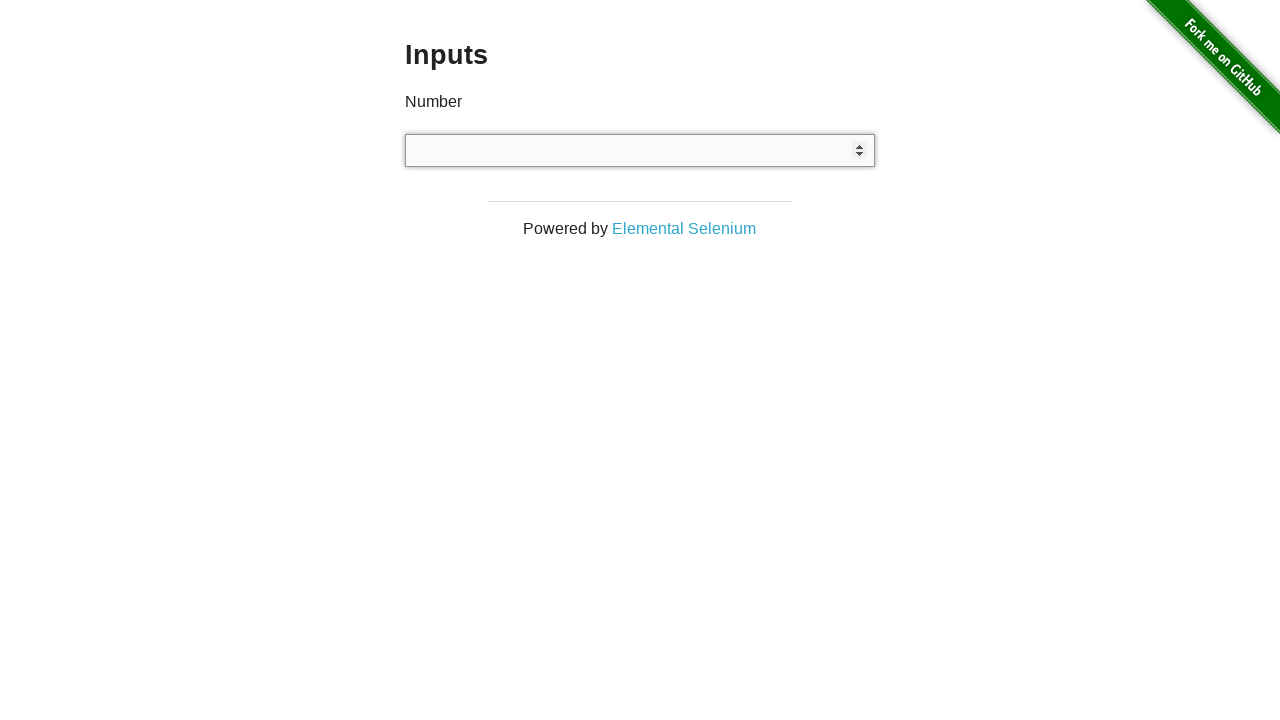

Filled number field with random value '91' on input[type='number']
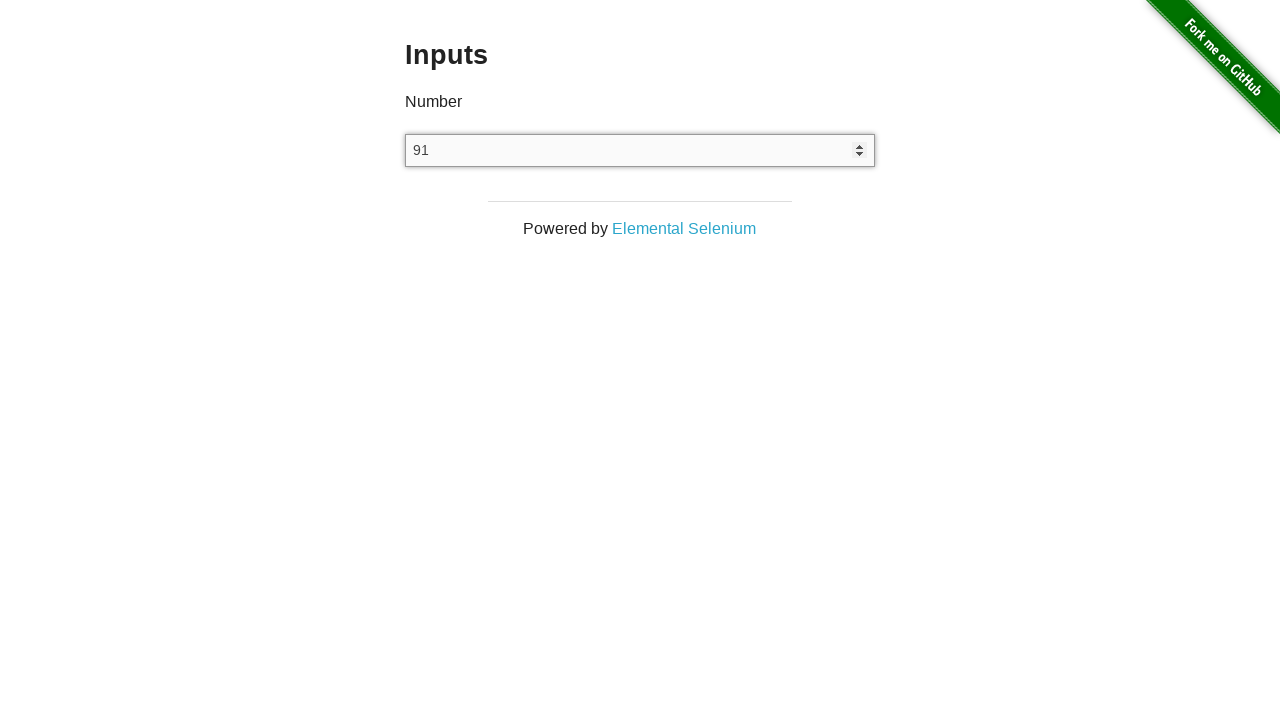

Cleared the number input field on input[type='number']
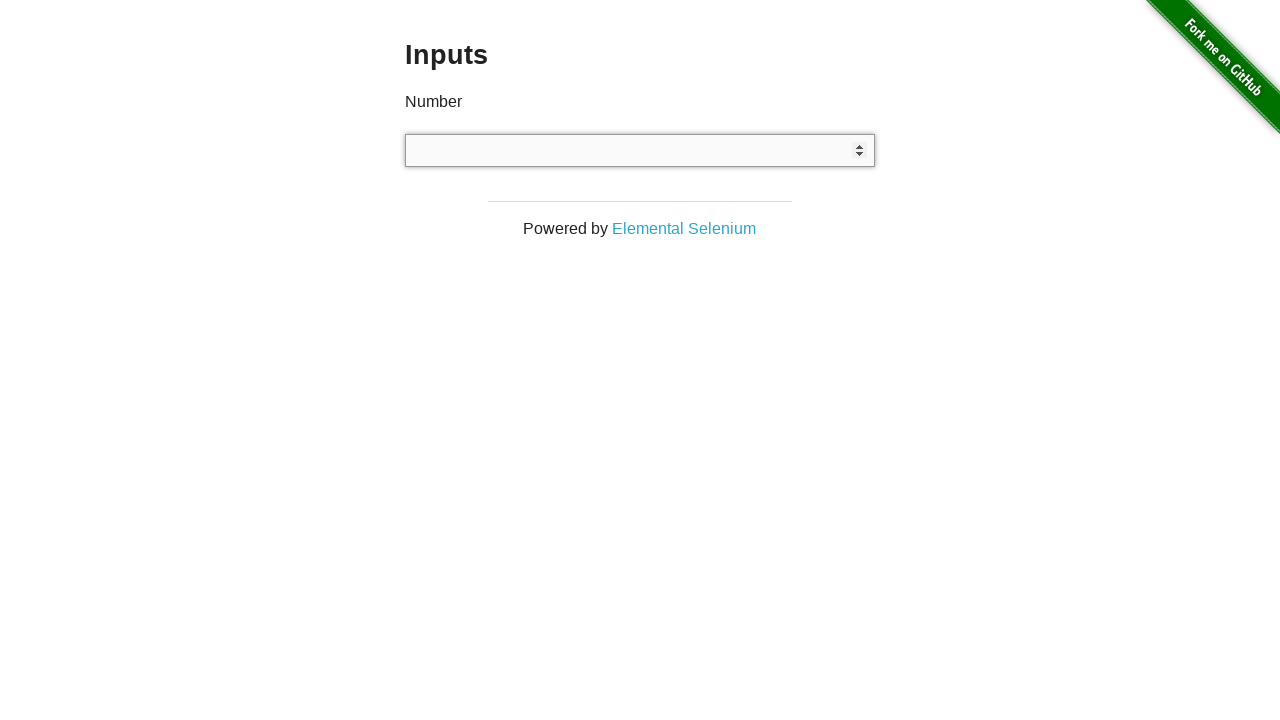

Filled number field with random value '24' on input[type='number']
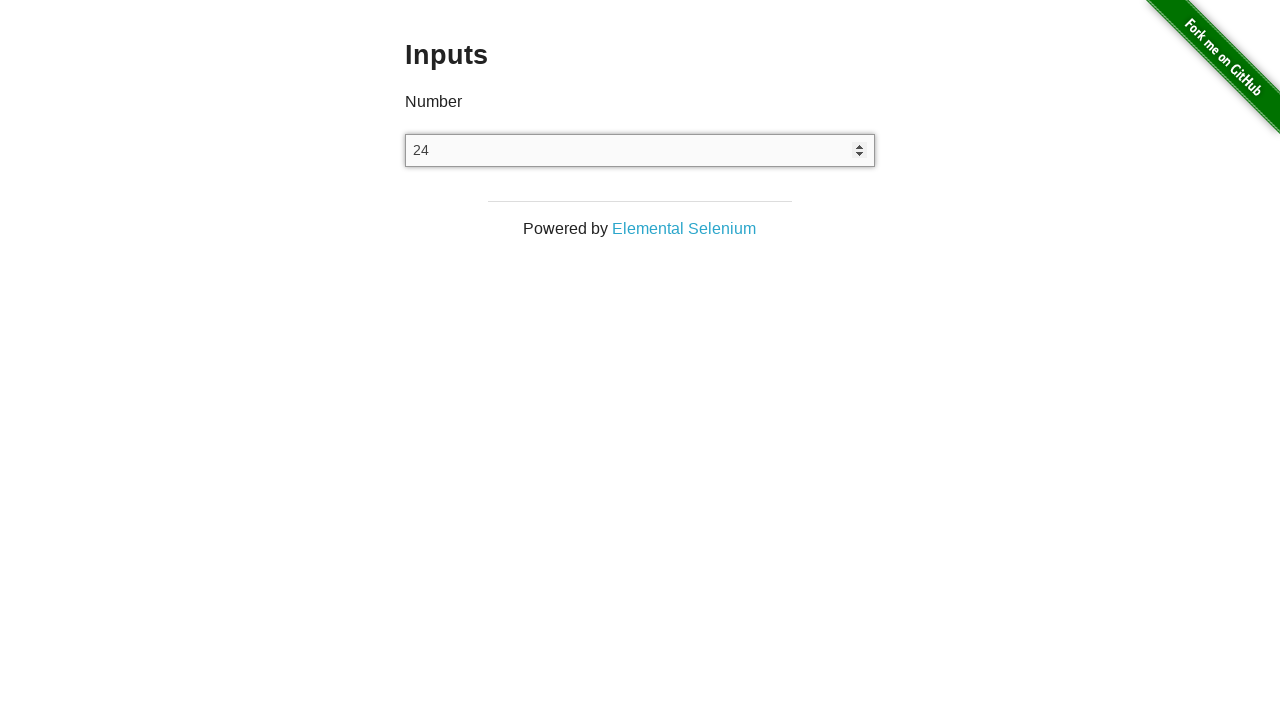

Cleared the number input field on input[type='number']
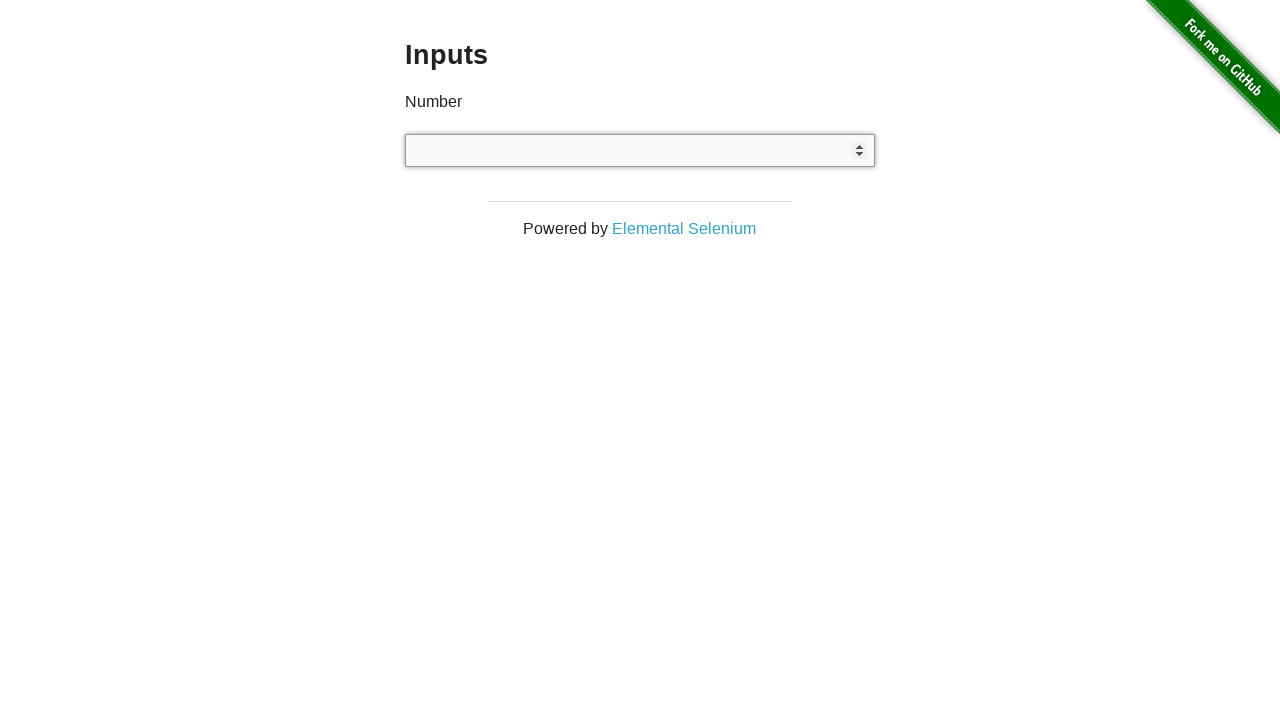

Filled number field with random value '12' on input[type='number']
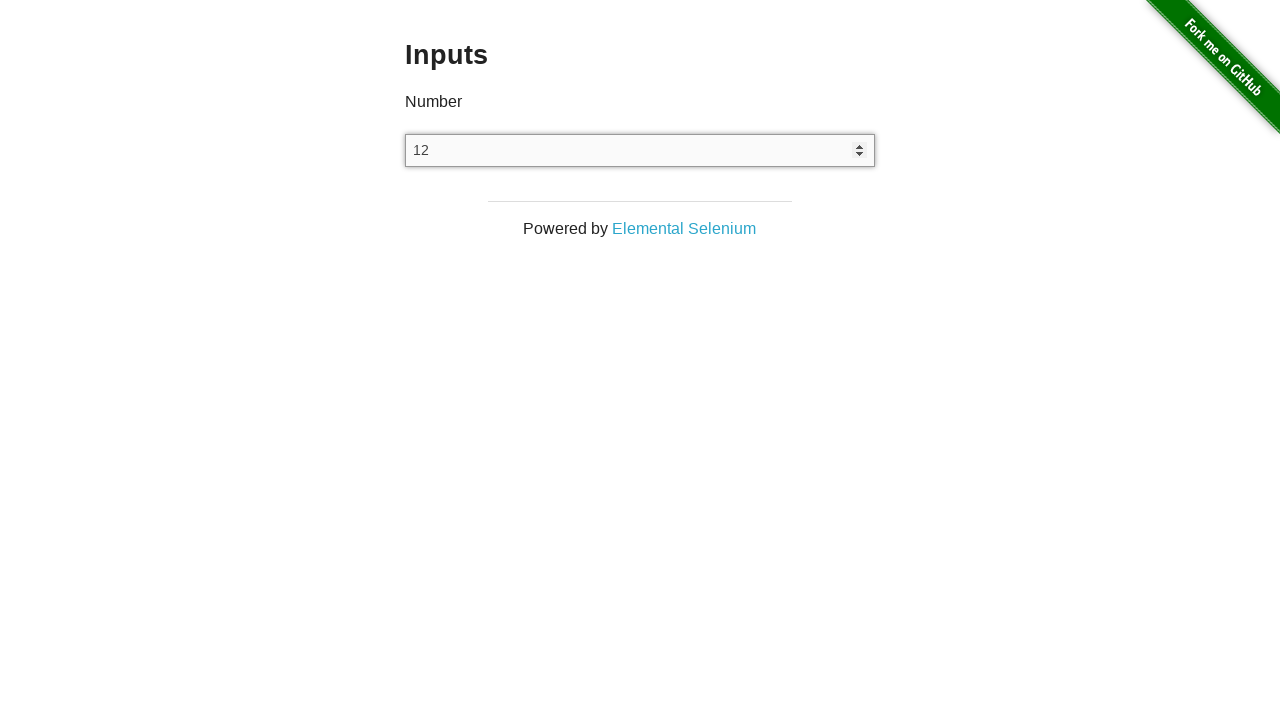

Cleared the number input field on input[type='number']
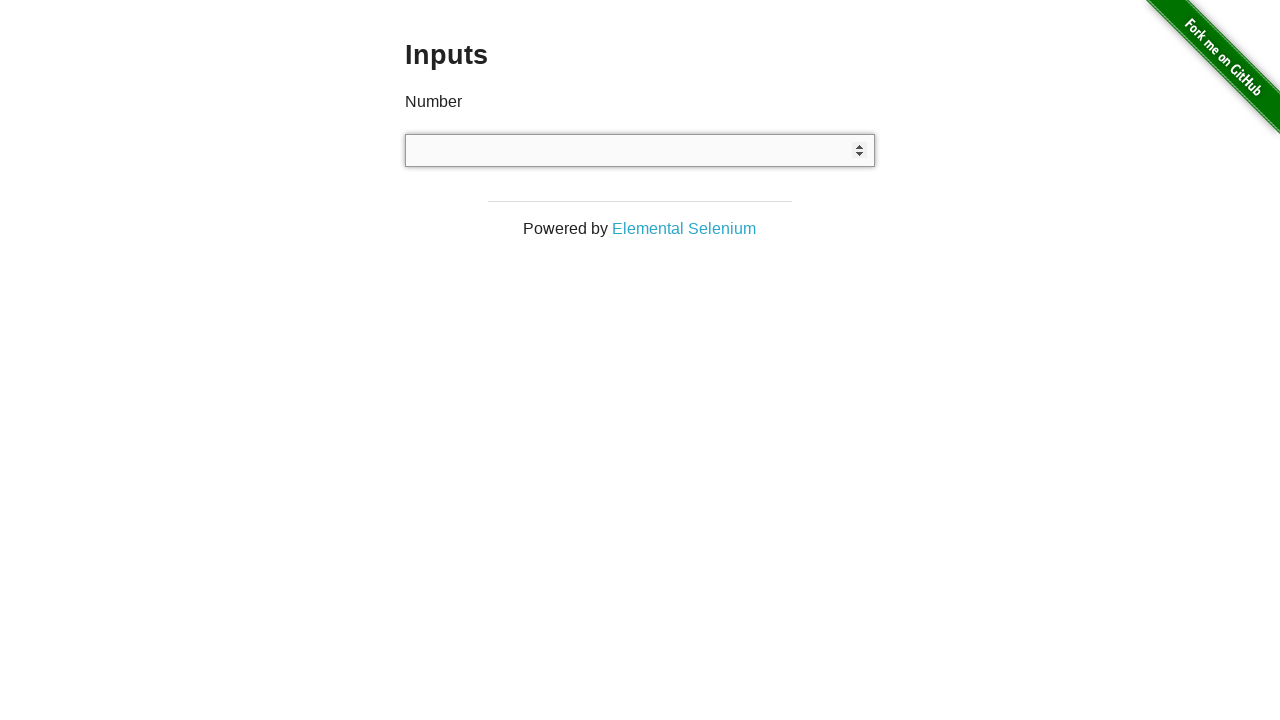

Filled number field with random value '40' on input[type='number']
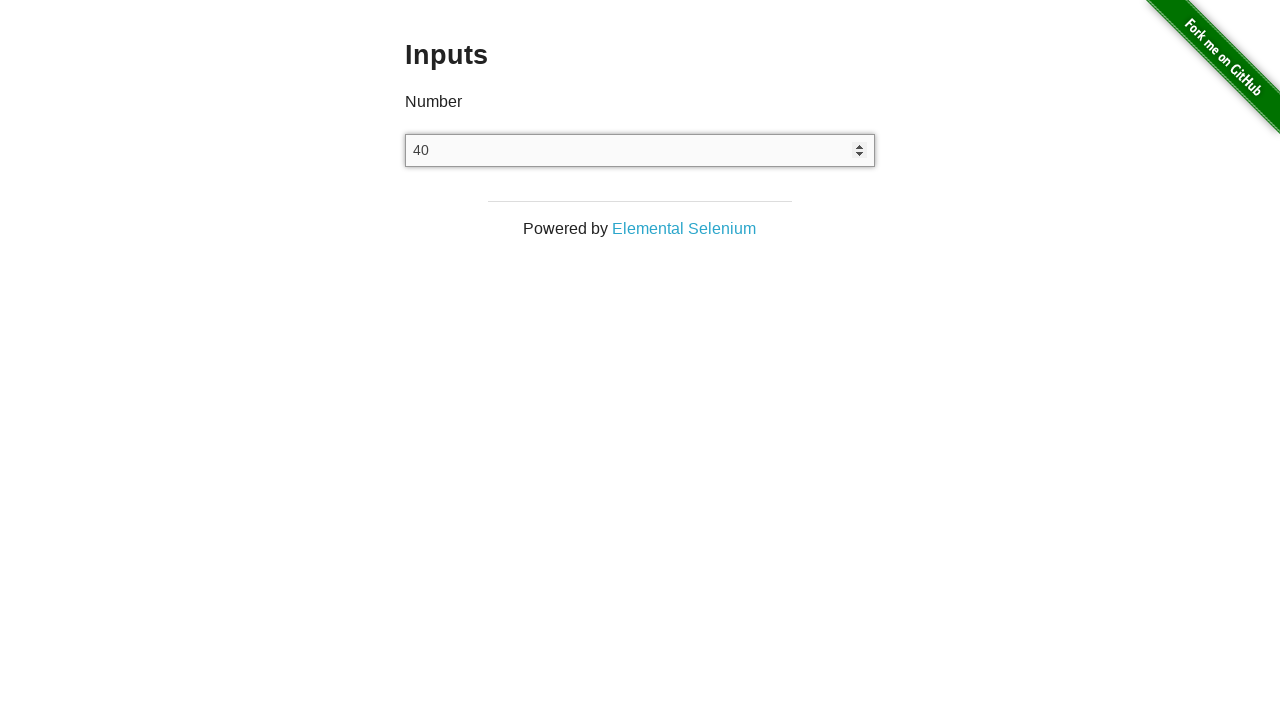

Cleared the number input field on input[type='number']
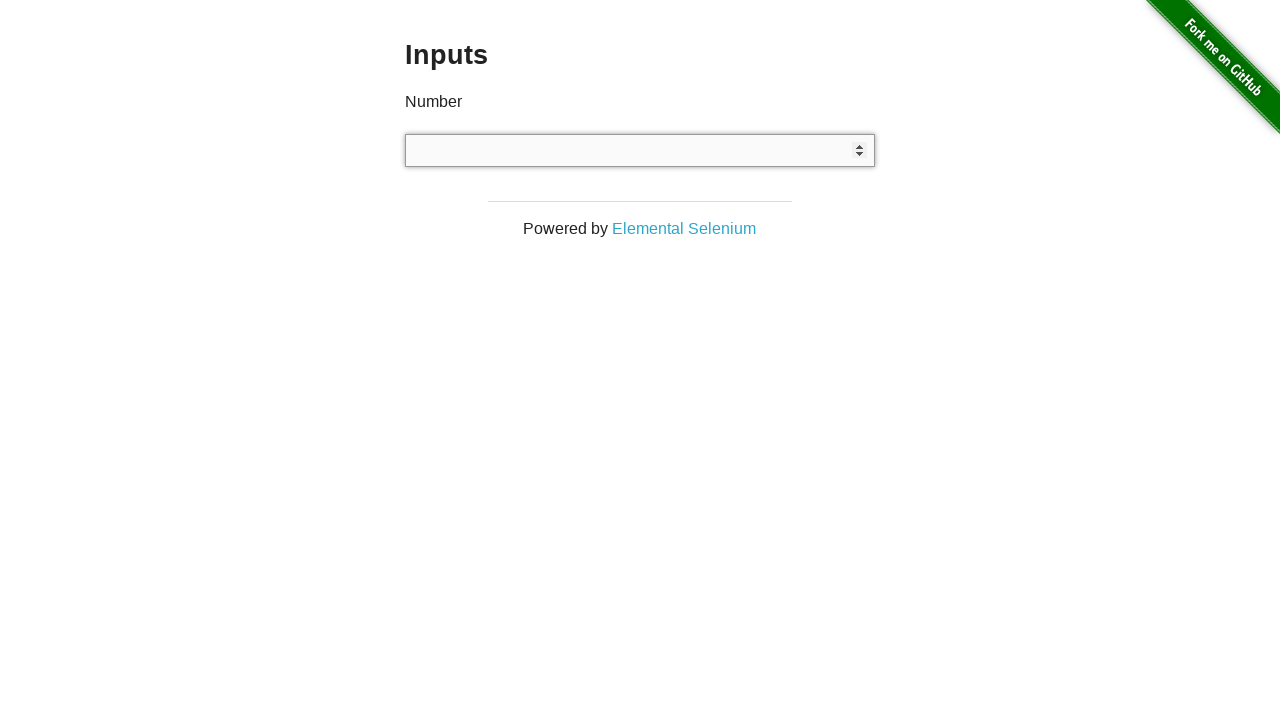

Filled number field with random value '41' on input[type='number']
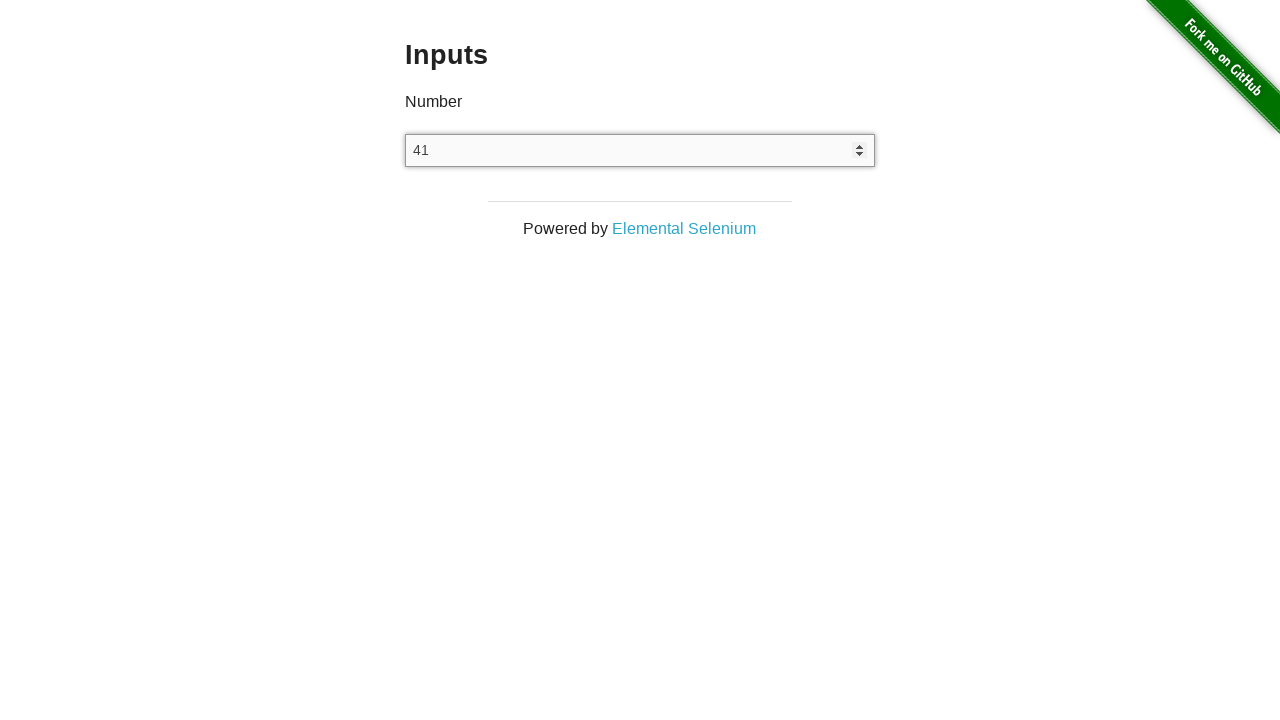

Cleared the number input field on input[type='number']
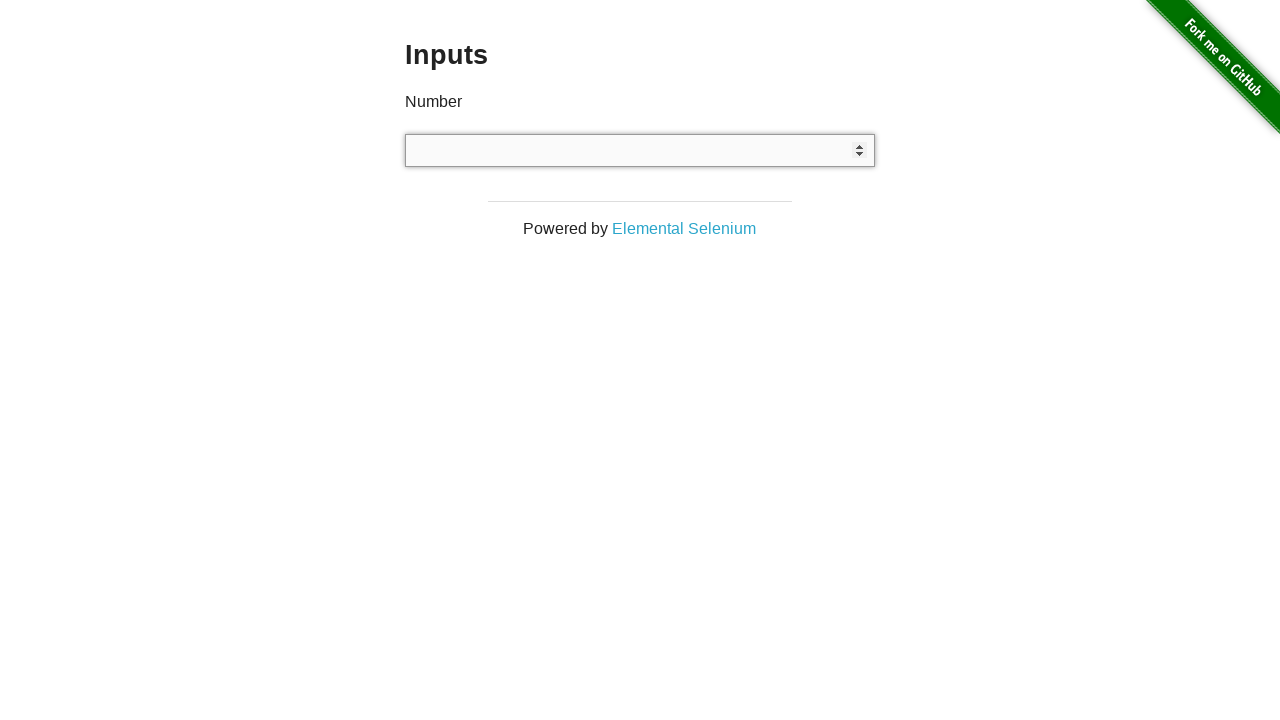

Filled number field with random value '23' on input[type='number']
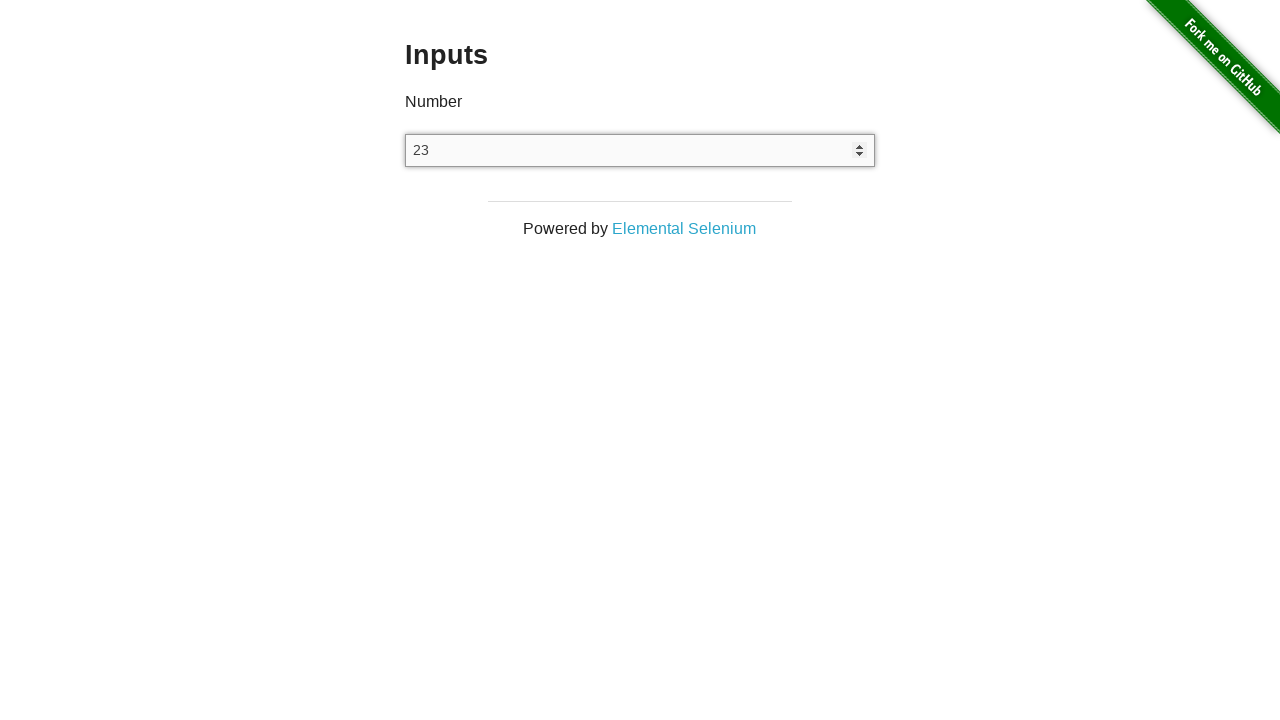

Cleared the number input field on input[type='number']
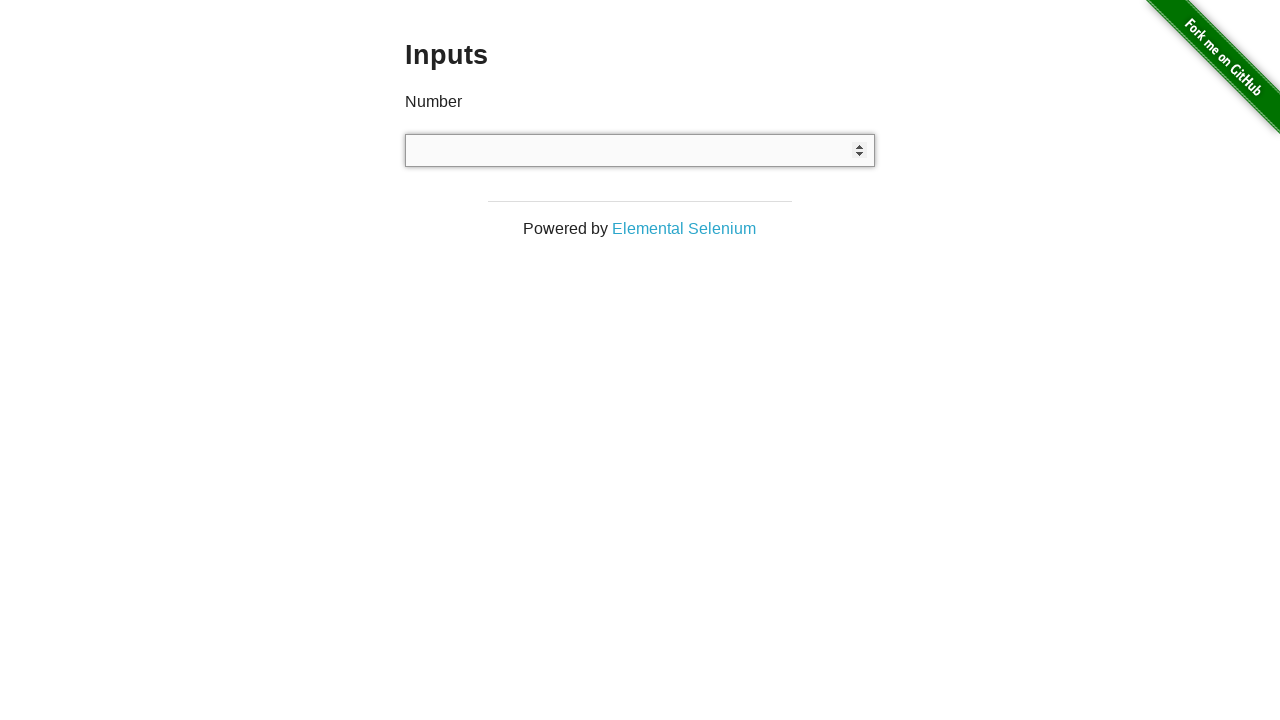

Filled number field with random value '52' on input[type='number']
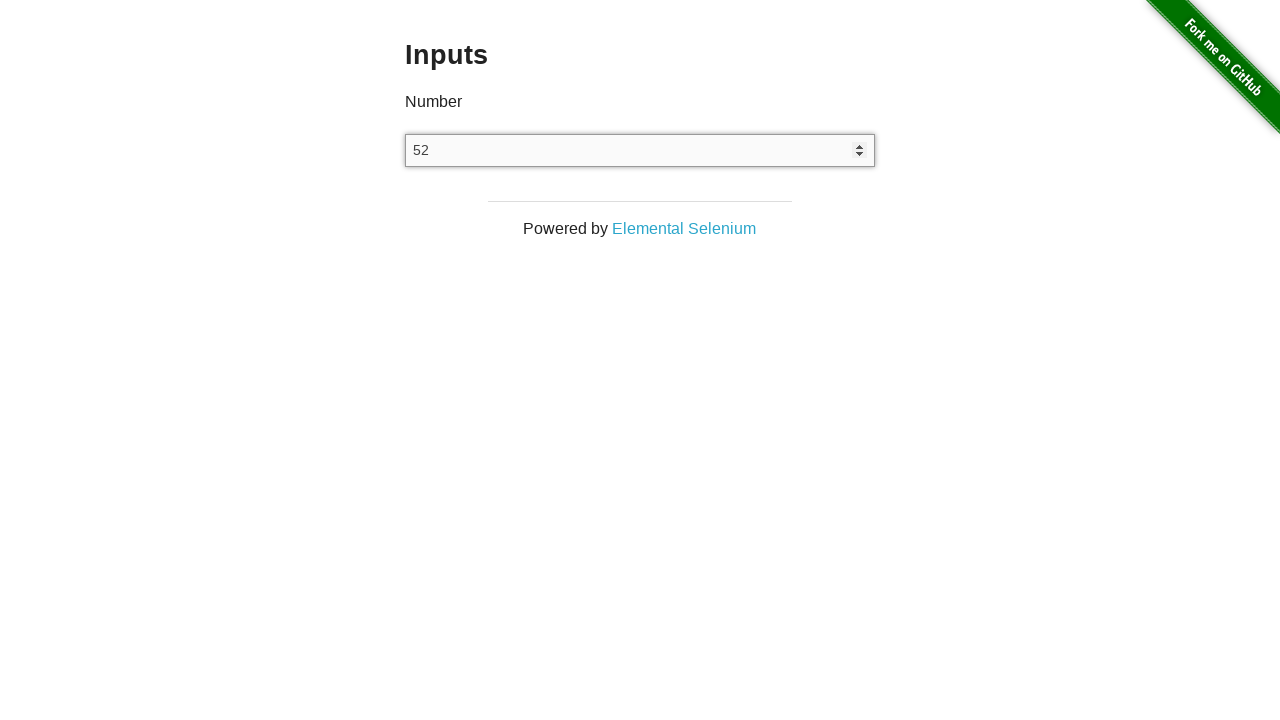

Cleared the number input field on input[type='number']
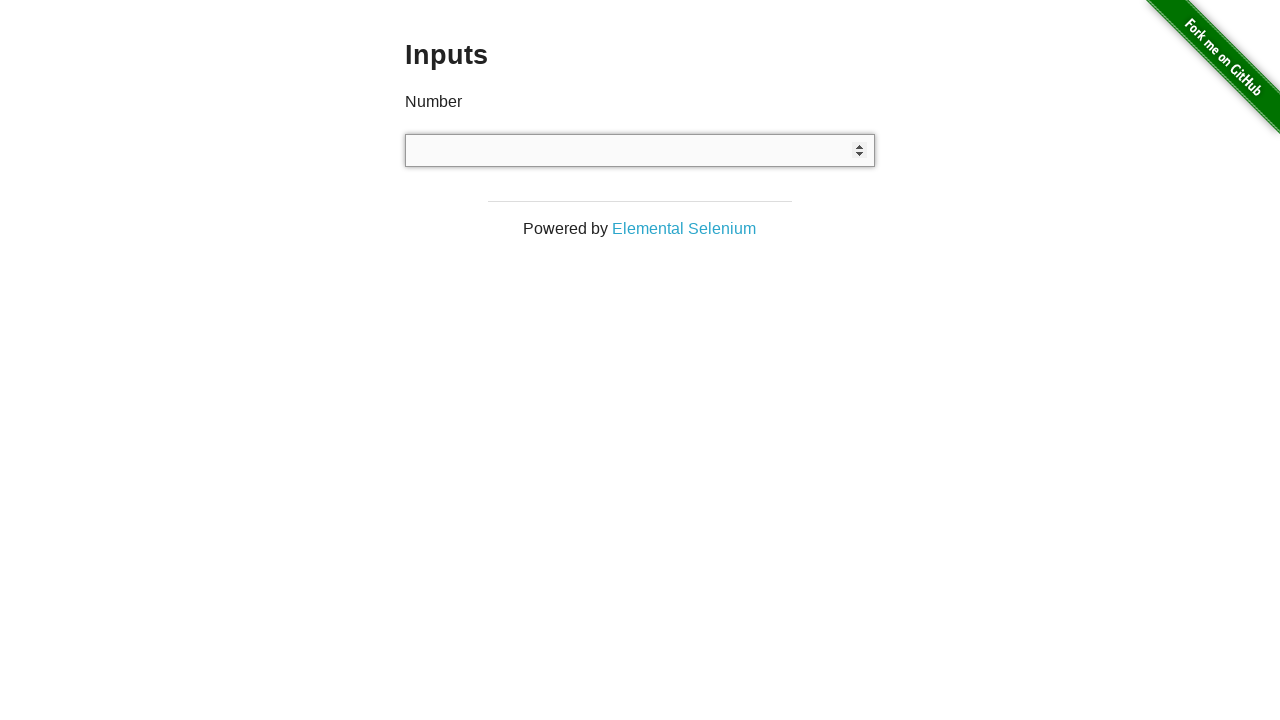

Filled number field with random value '30' on input[type='number']
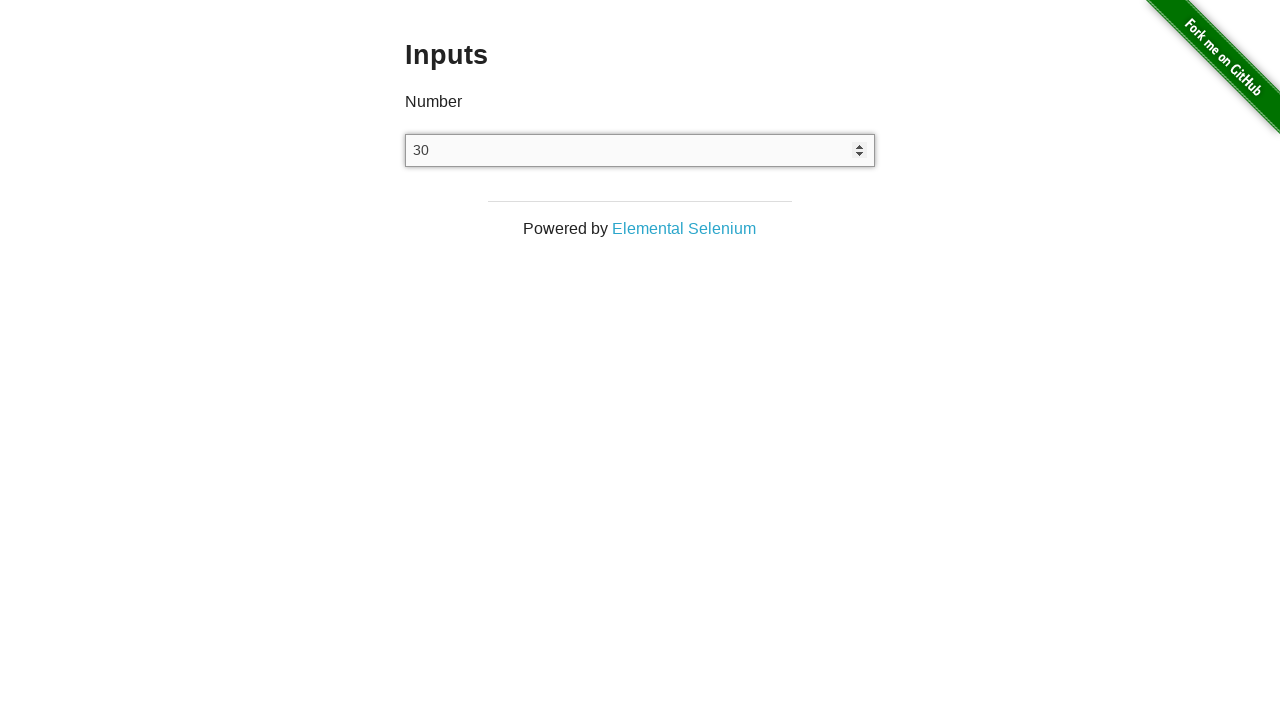

Cleared the number input field on input[type='number']
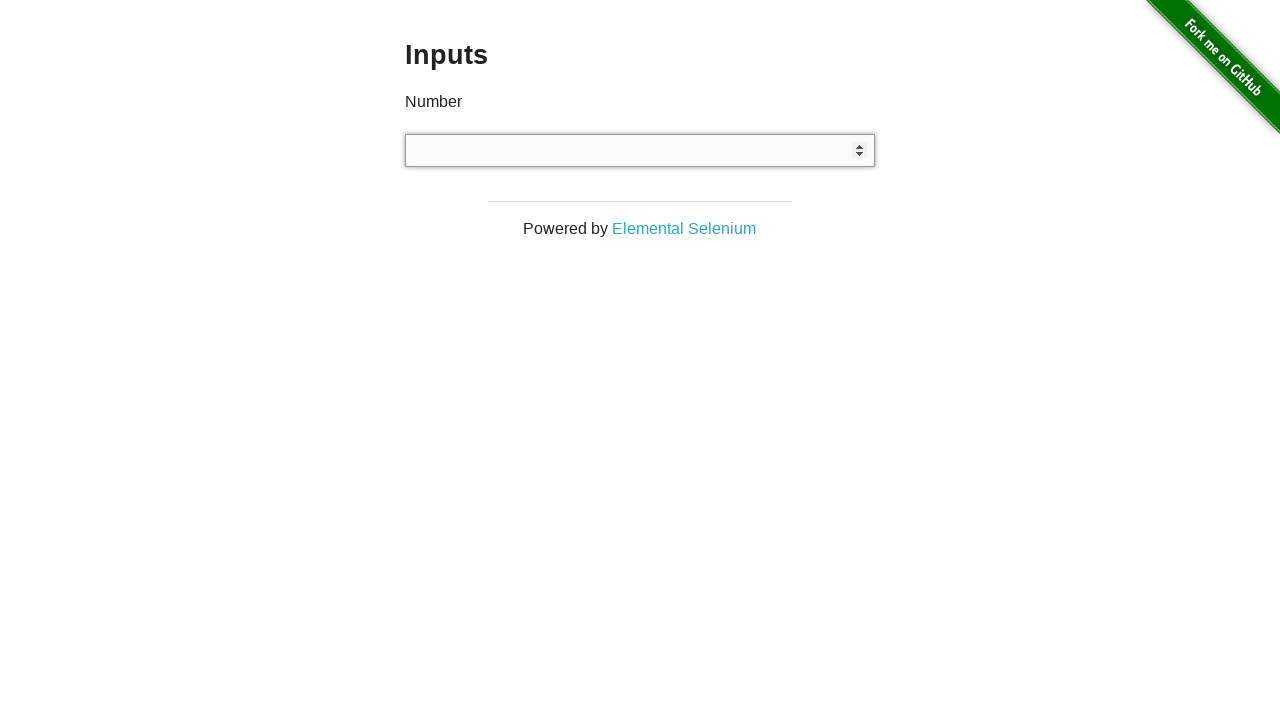

Pressed ArrowUp key to increment value (iteration 1/10) on input[type='number']
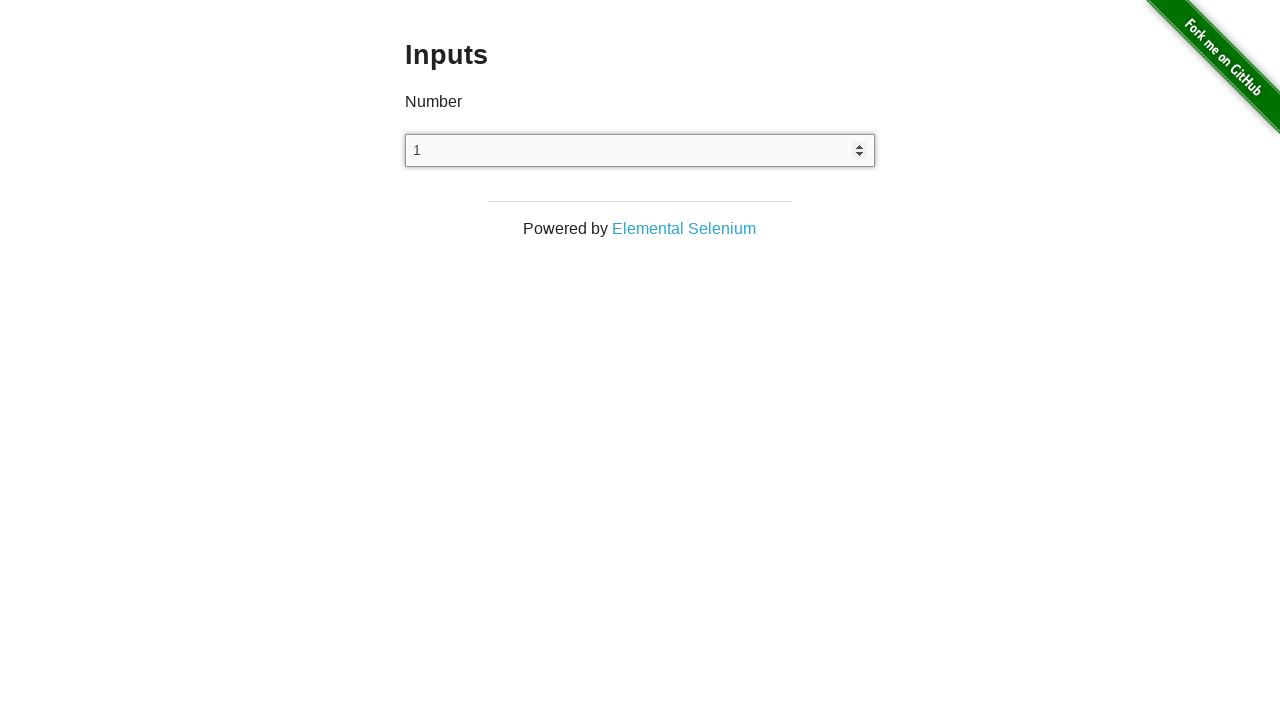

Pressed ArrowUp key to increment value (iteration 2/10) on input[type='number']
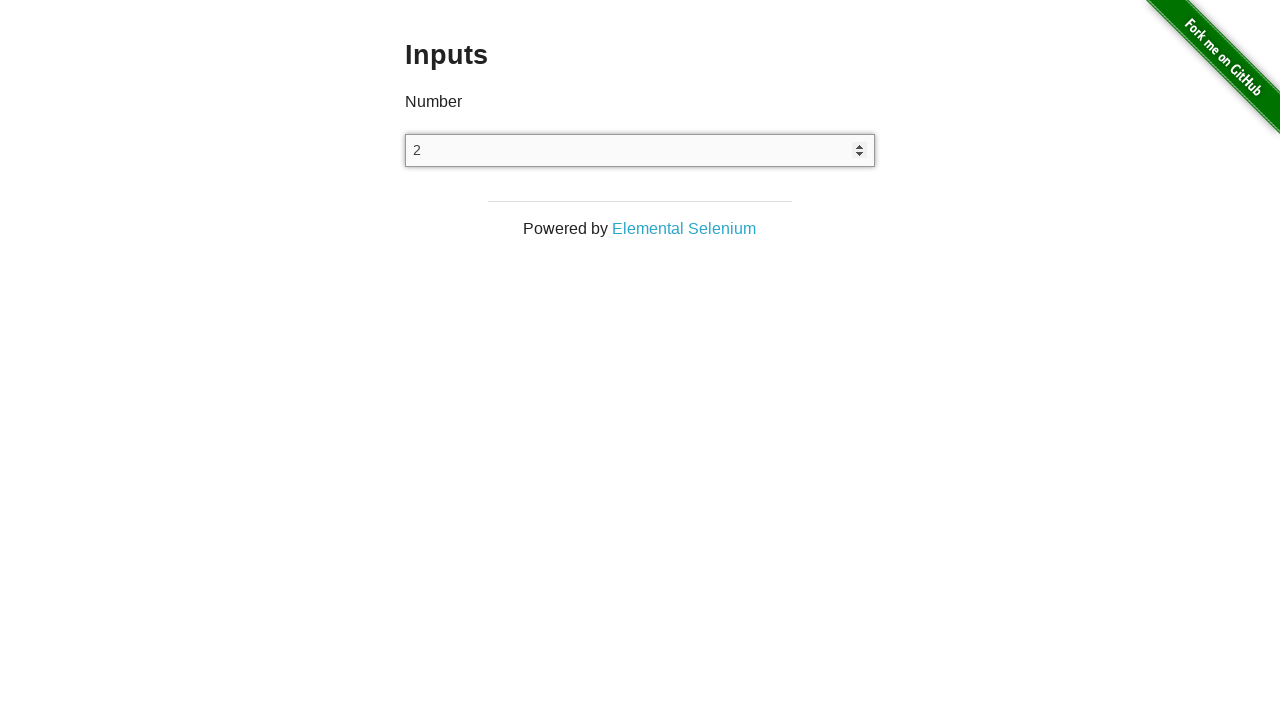

Pressed ArrowUp key to increment value (iteration 3/10) on input[type='number']
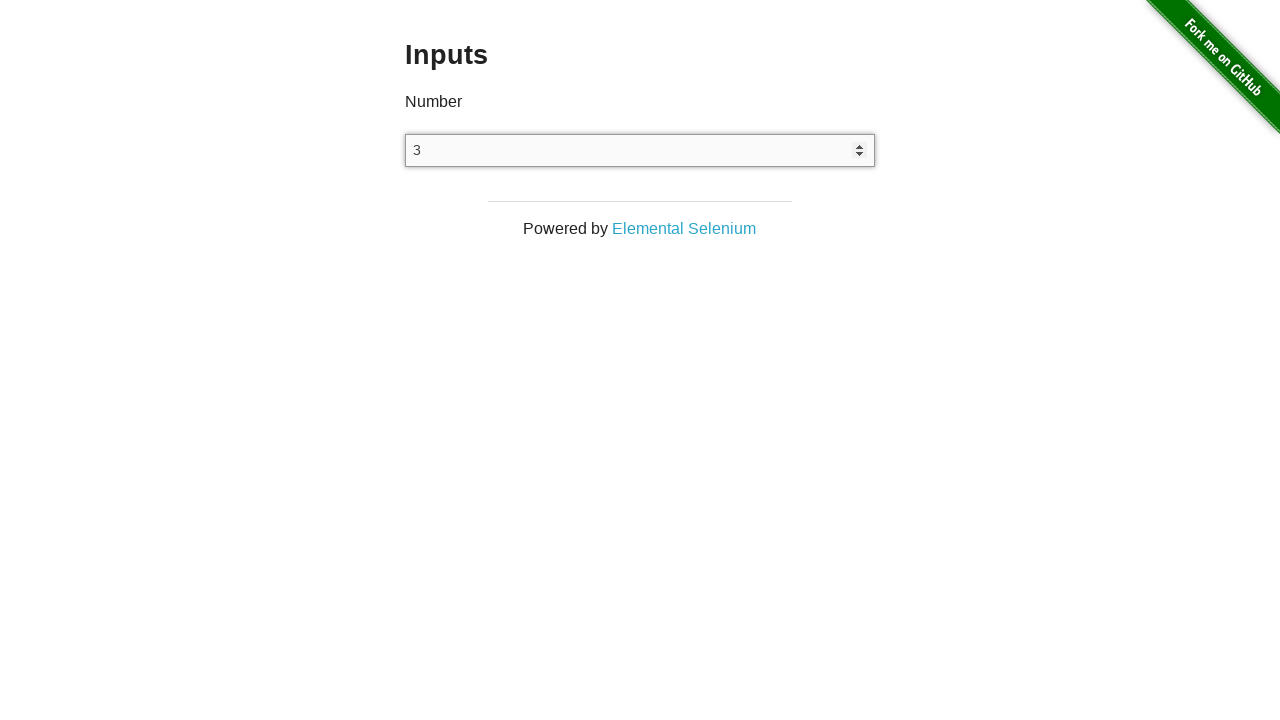

Pressed ArrowUp key to increment value (iteration 4/10) on input[type='number']
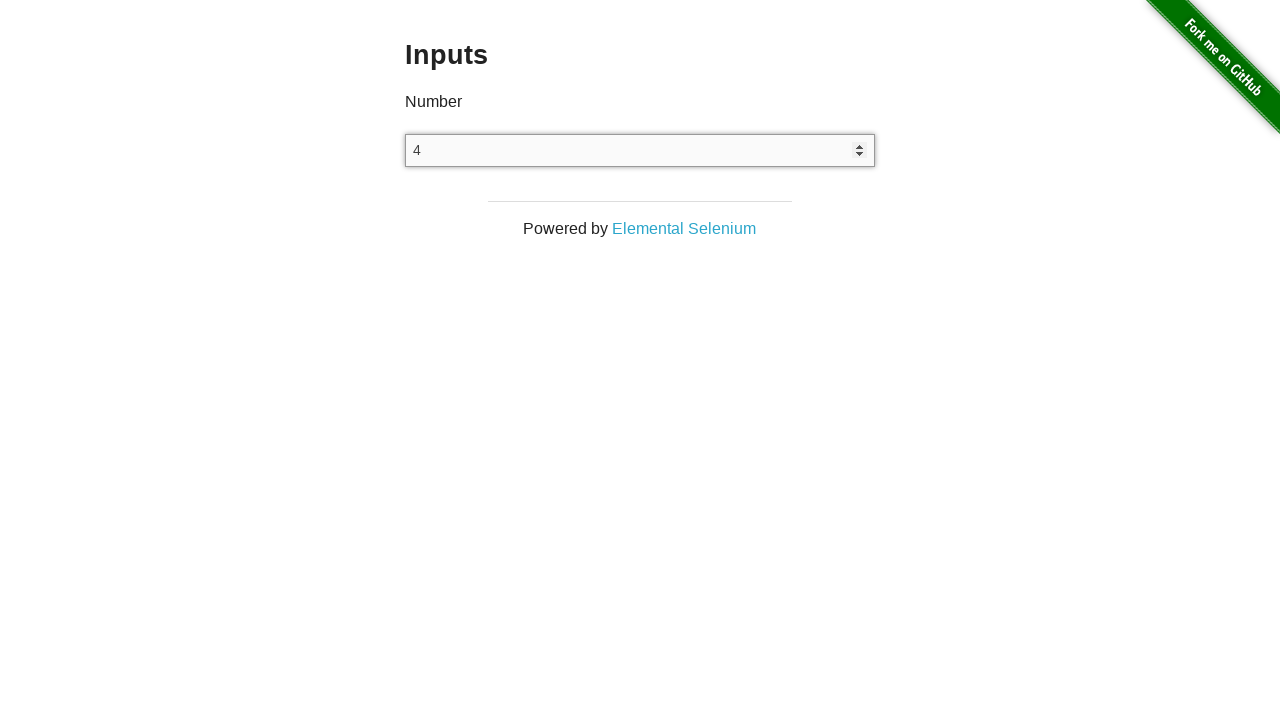

Pressed ArrowUp key to increment value (iteration 5/10) on input[type='number']
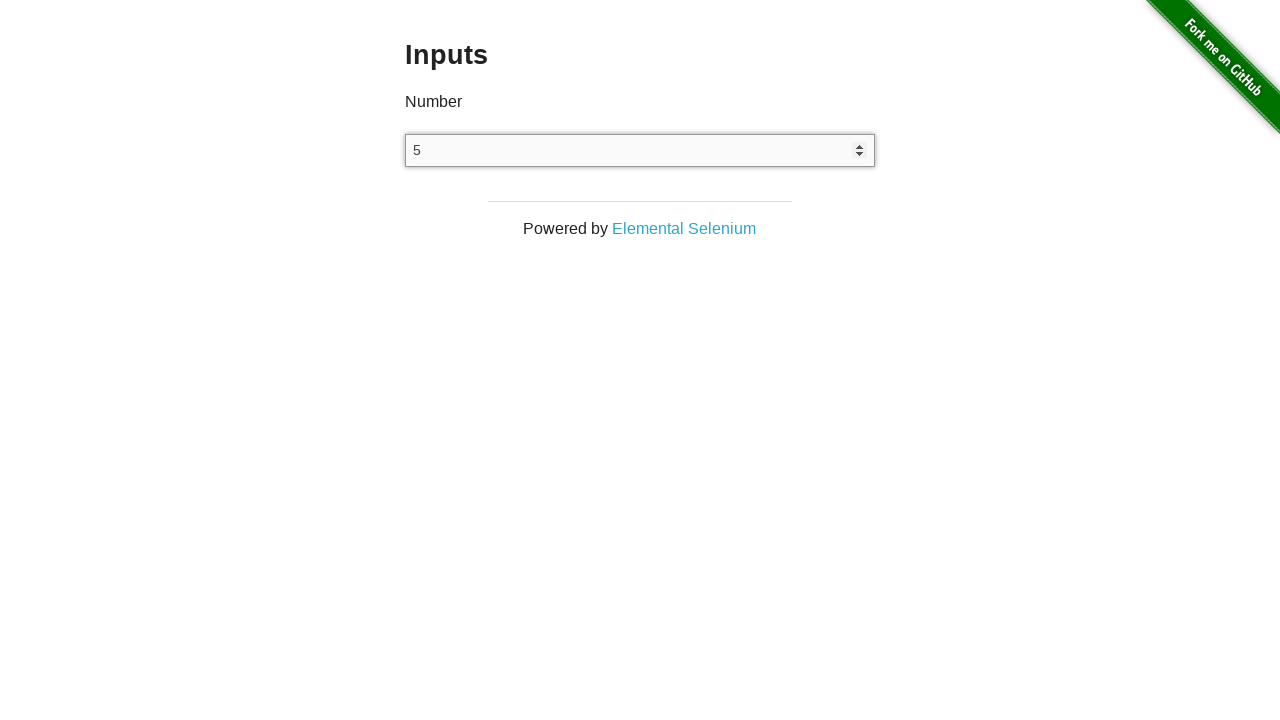

Pressed ArrowUp key to increment value (iteration 6/10) on input[type='number']
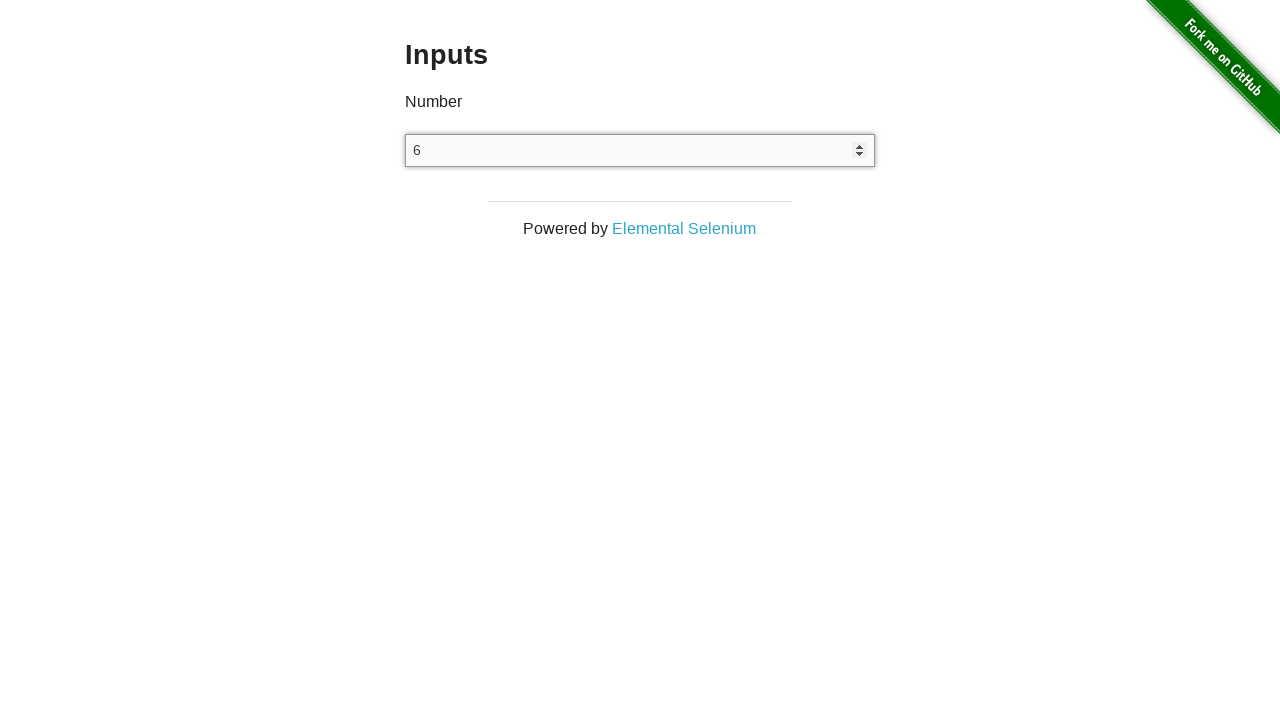

Pressed ArrowUp key to increment value (iteration 7/10) on input[type='number']
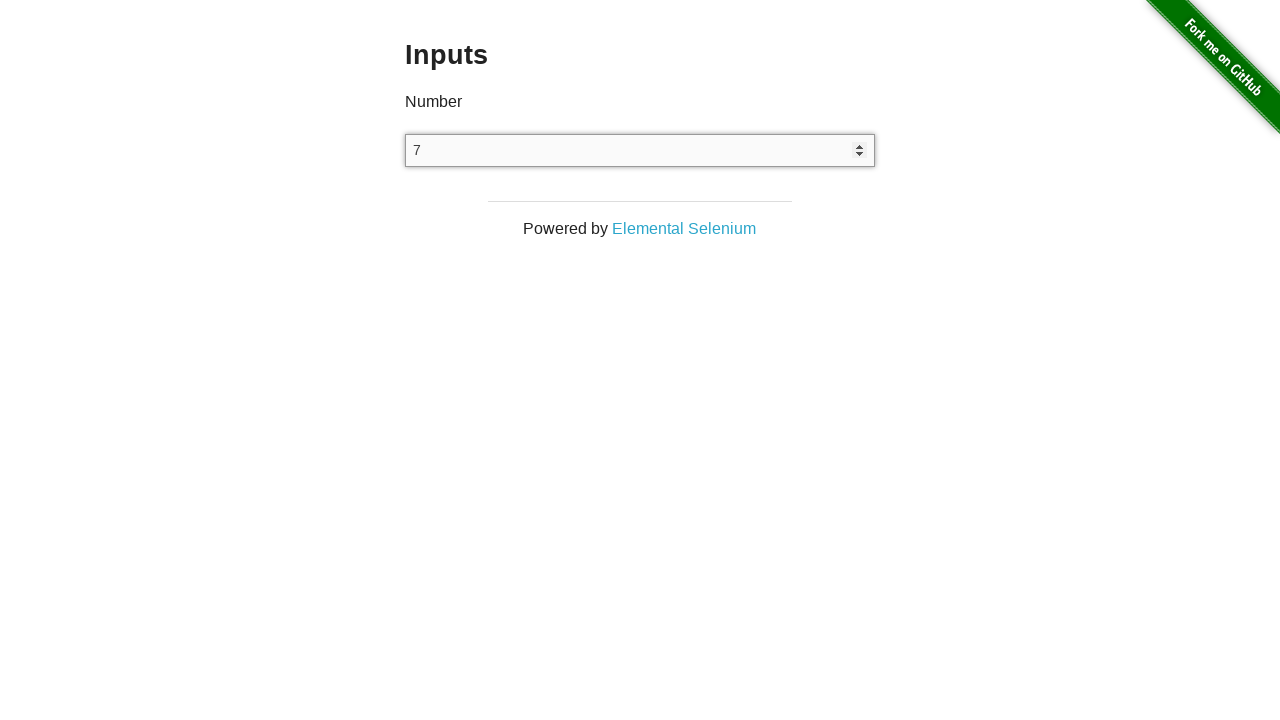

Pressed ArrowUp key to increment value (iteration 8/10) on input[type='number']
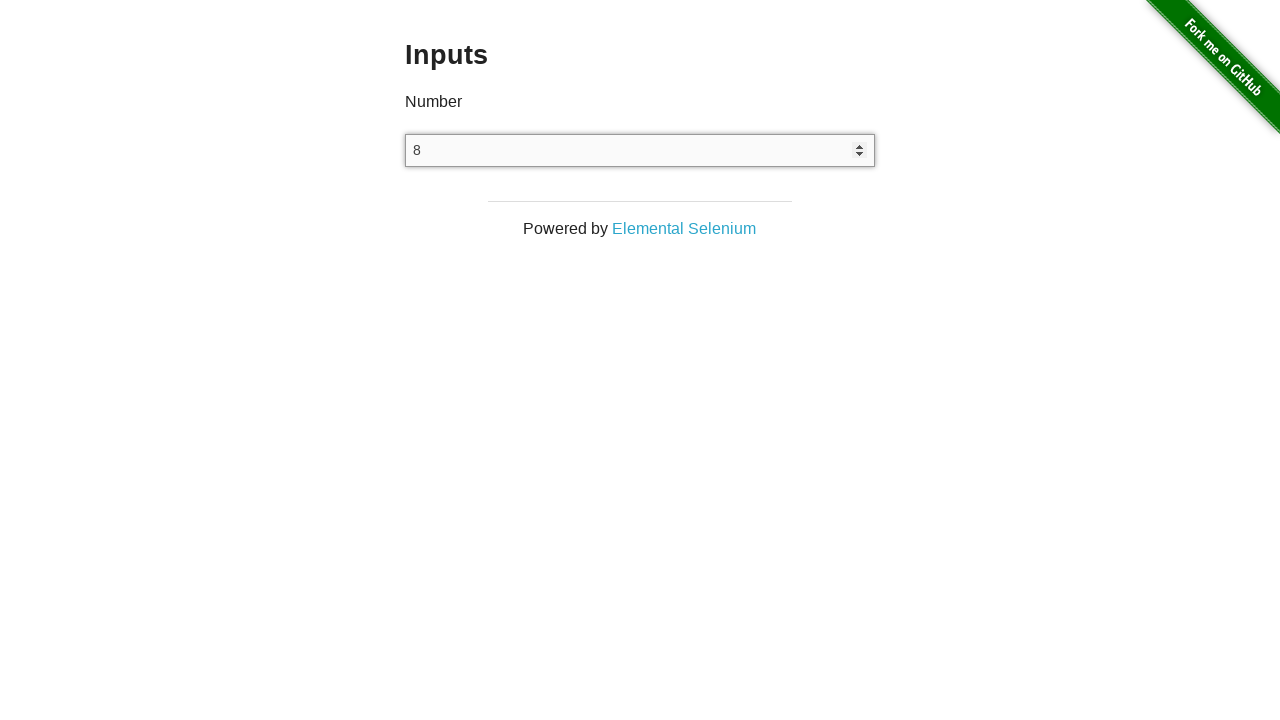

Pressed ArrowUp key to increment value (iteration 9/10) on input[type='number']
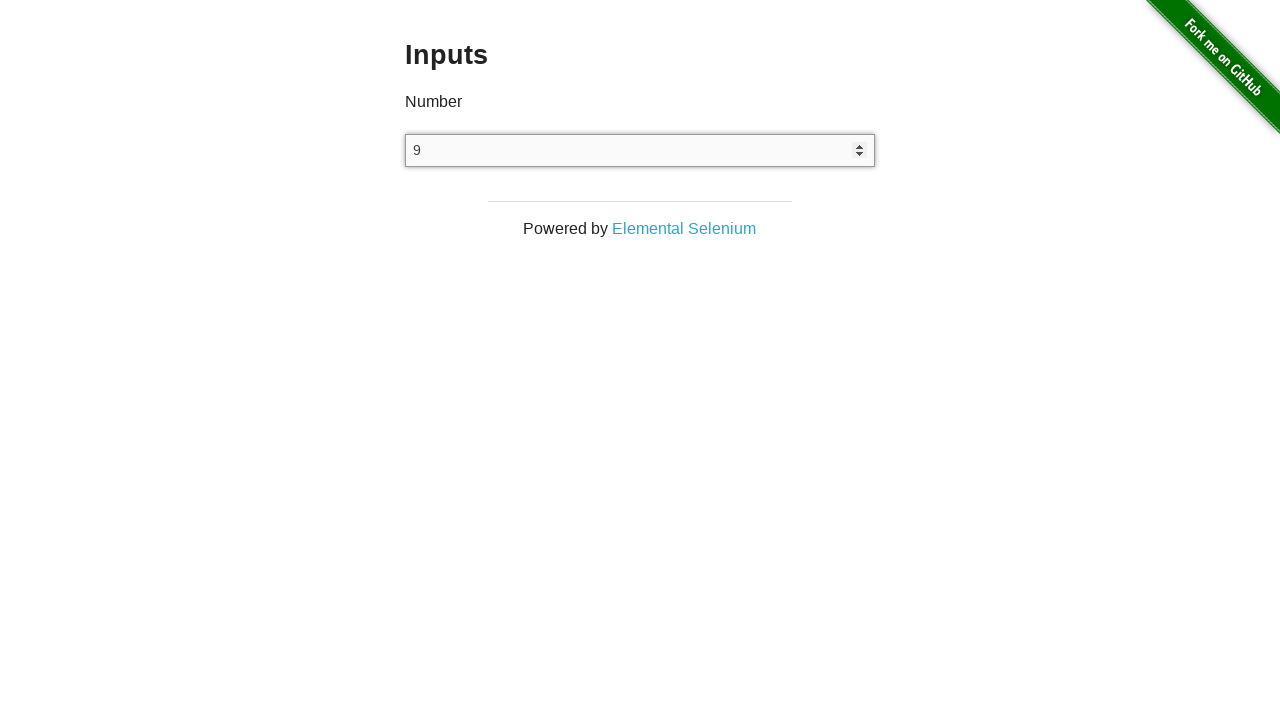

Pressed ArrowUp key to increment value (iteration 10/10) on input[type='number']
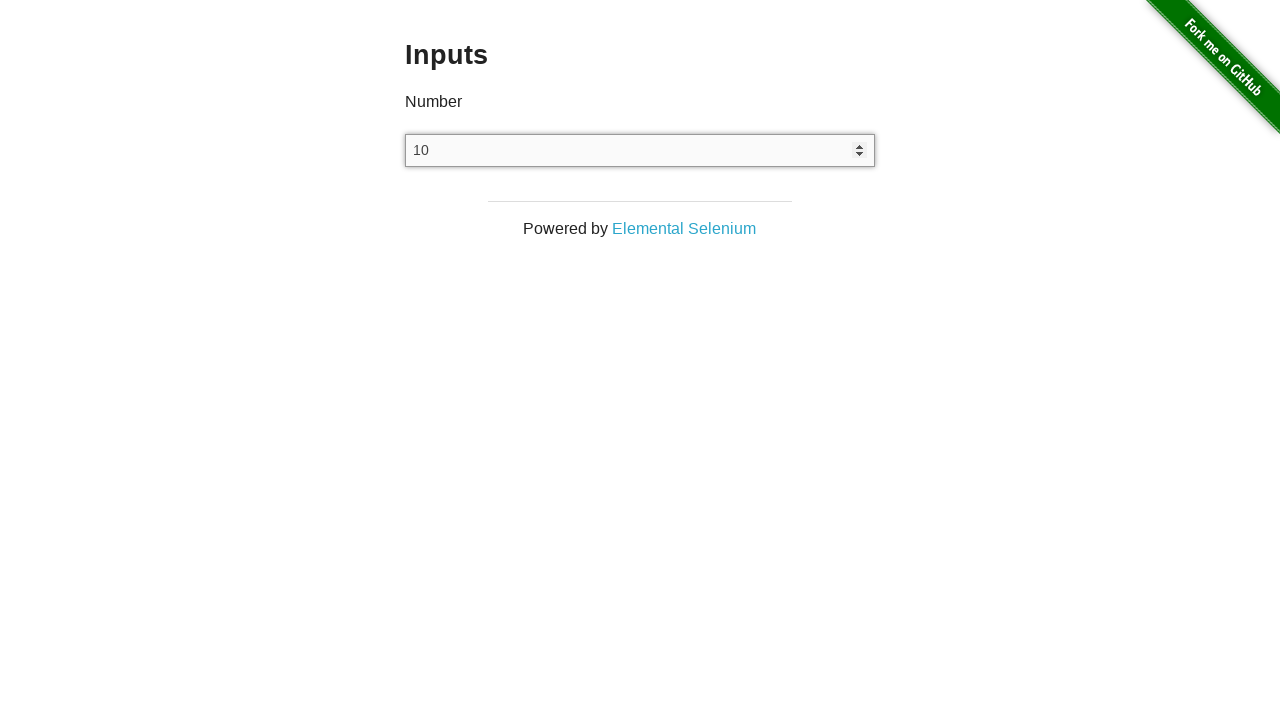

Cleared the number input field before decrement test on input[type='number']
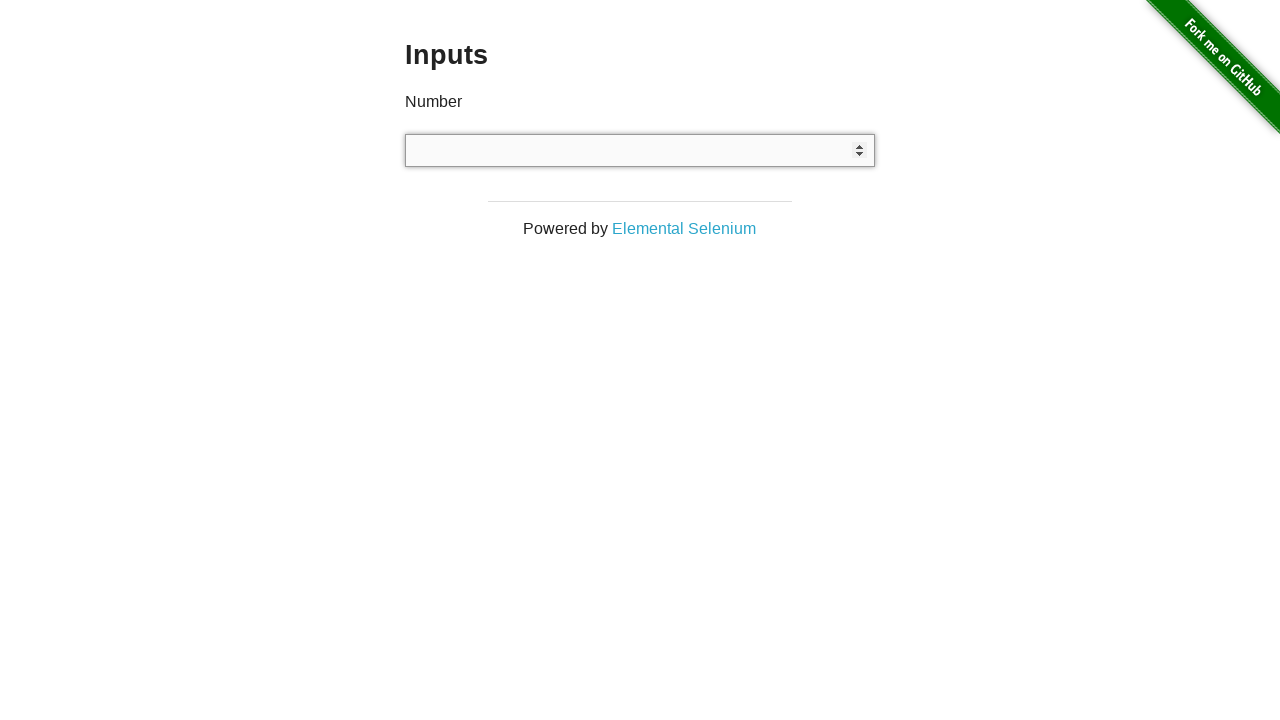

Pressed ArrowDown key to decrement value (iteration 1/10) on input[type='number']
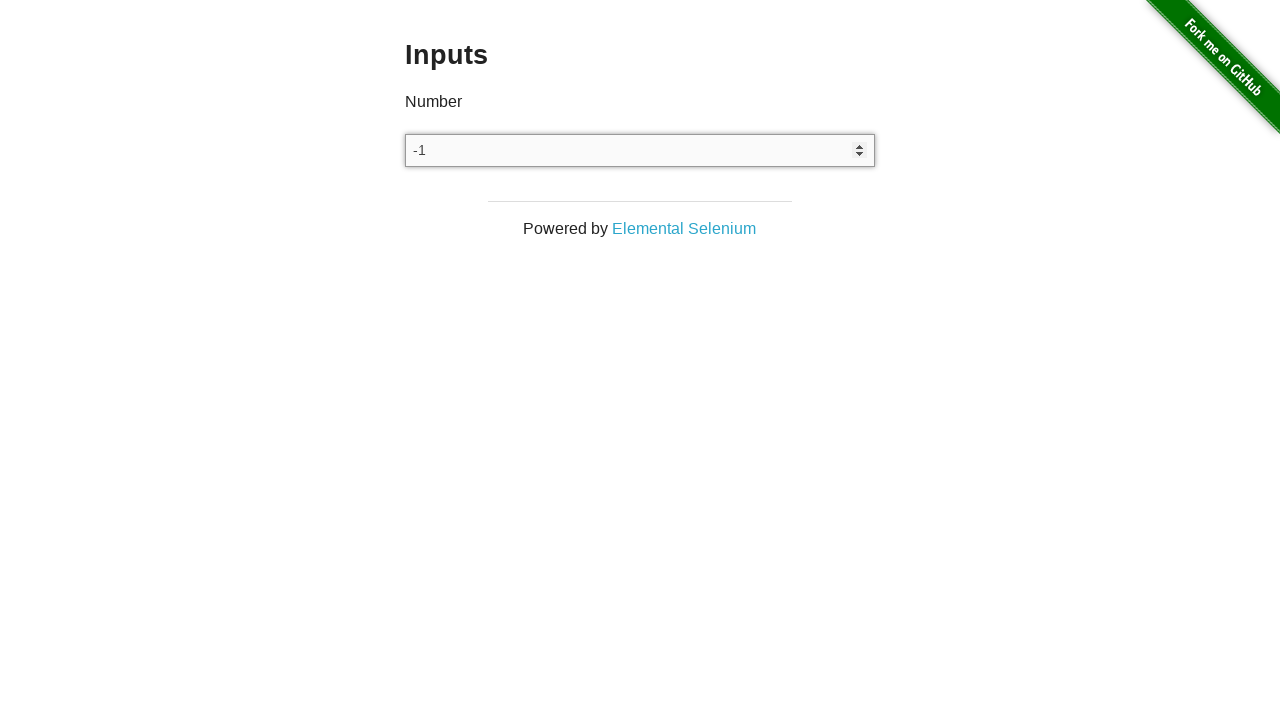

Pressed ArrowDown key to decrement value (iteration 2/10) on input[type='number']
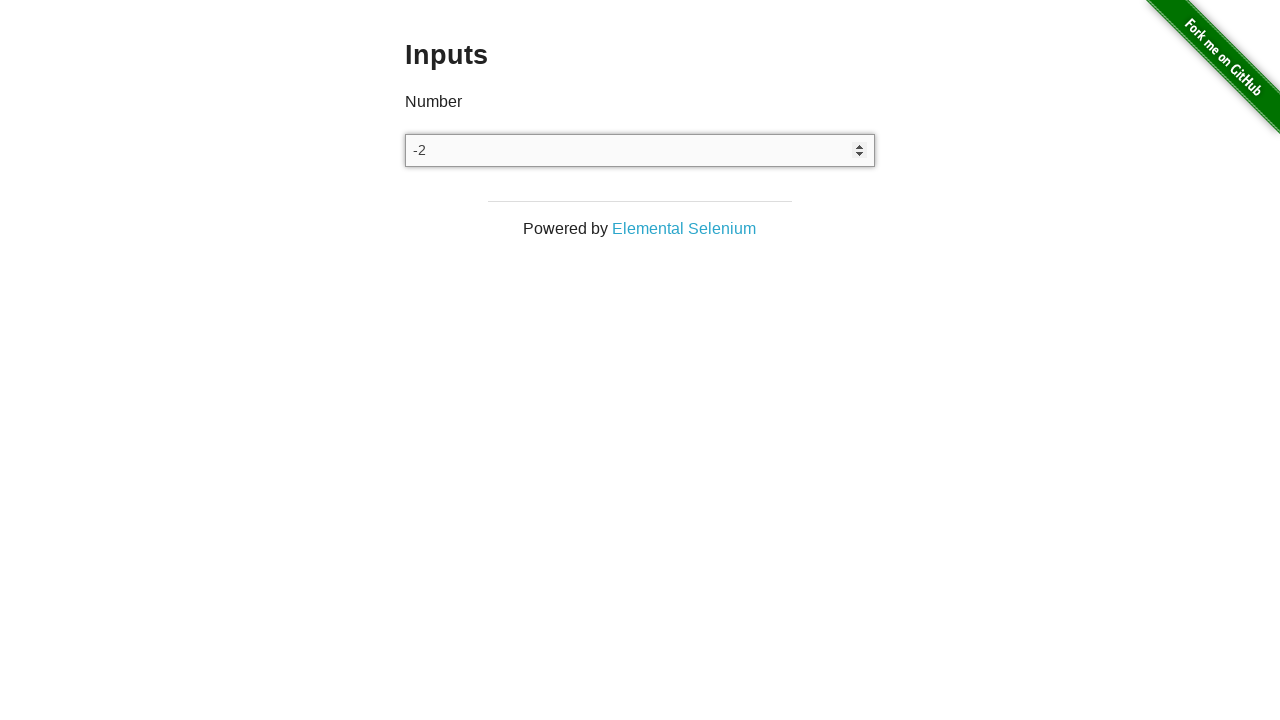

Pressed ArrowDown key to decrement value (iteration 3/10) on input[type='number']
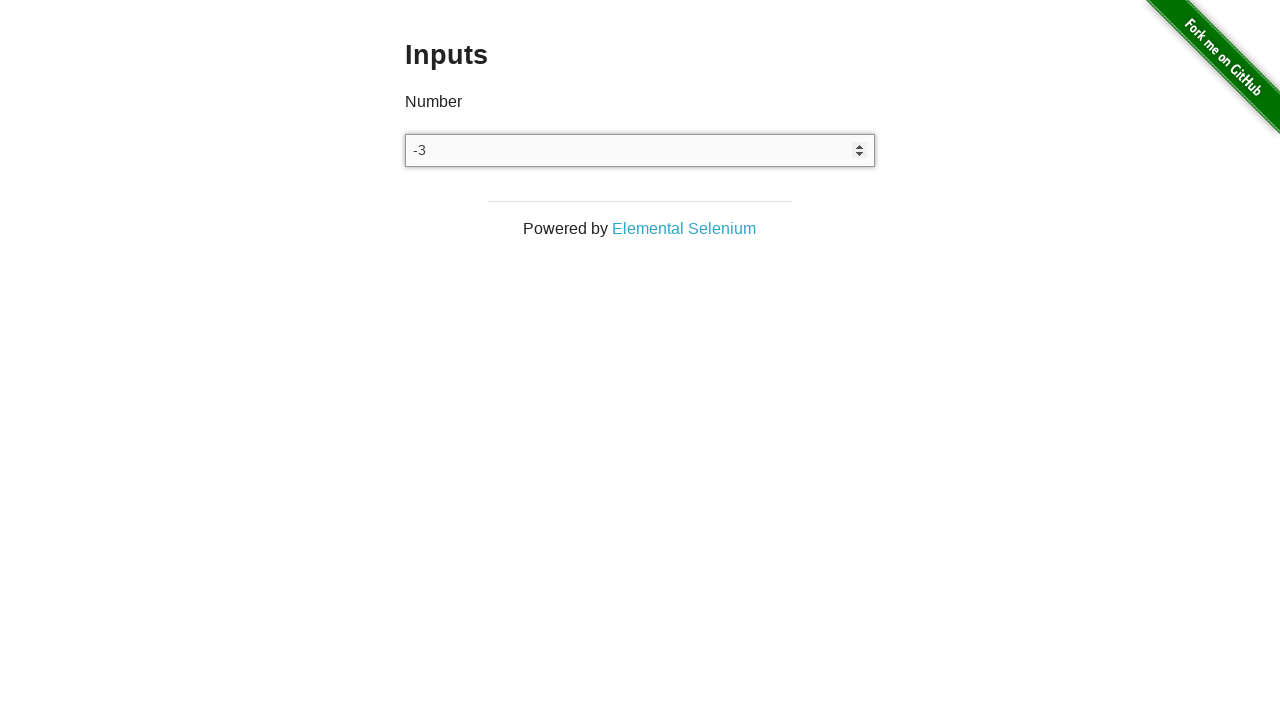

Pressed ArrowDown key to decrement value (iteration 4/10) on input[type='number']
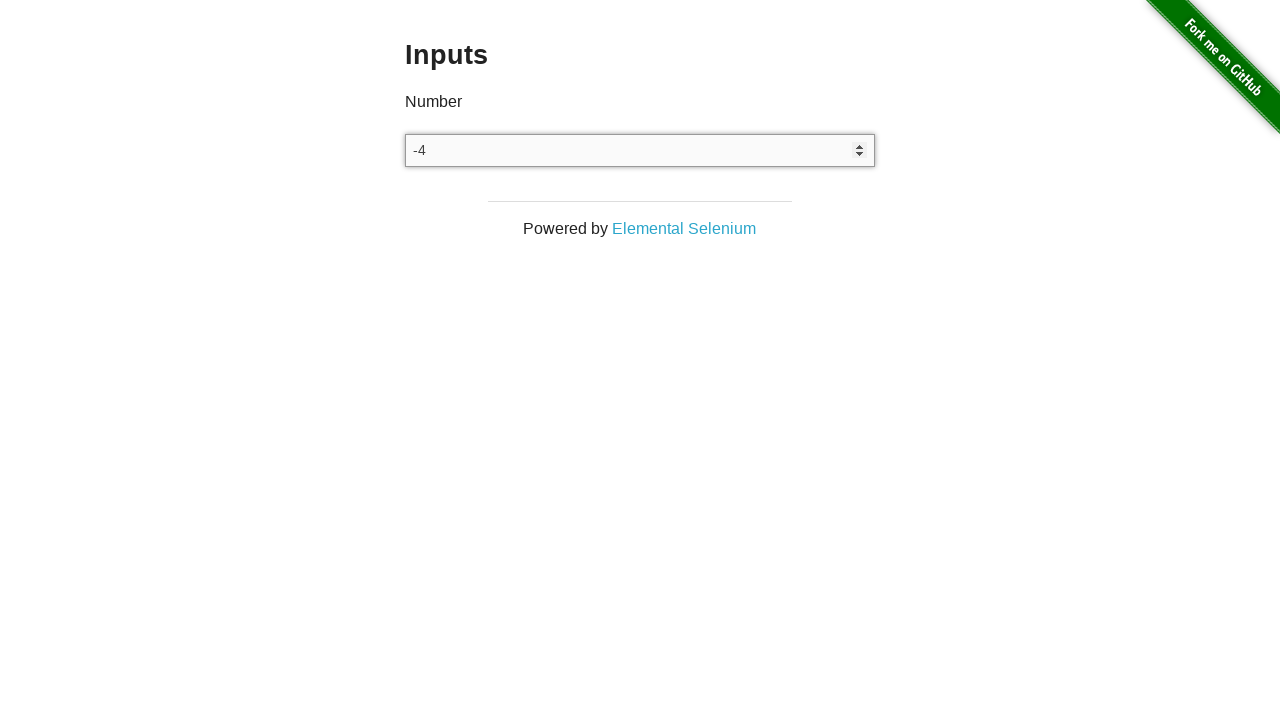

Pressed ArrowDown key to decrement value (iteration 5/10) on input[type='number']
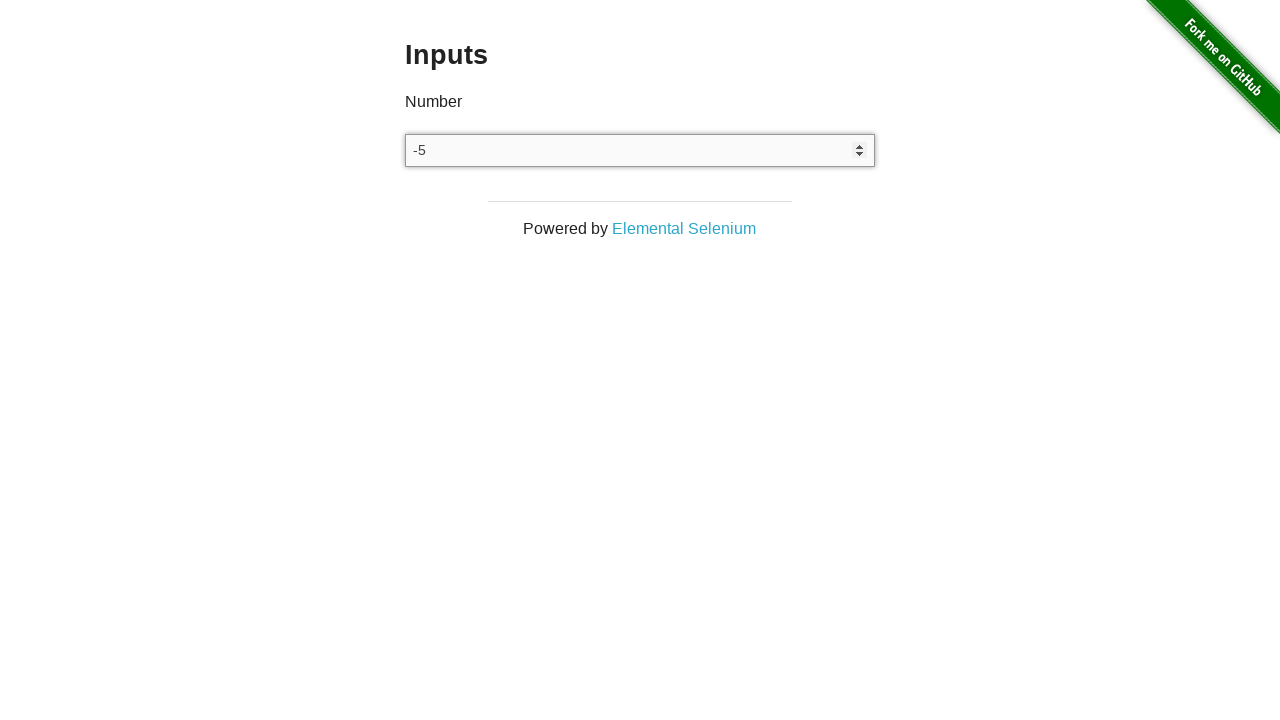

Pressed ArrowDown key to decrement value (iteration 6/10) on input[type='number']
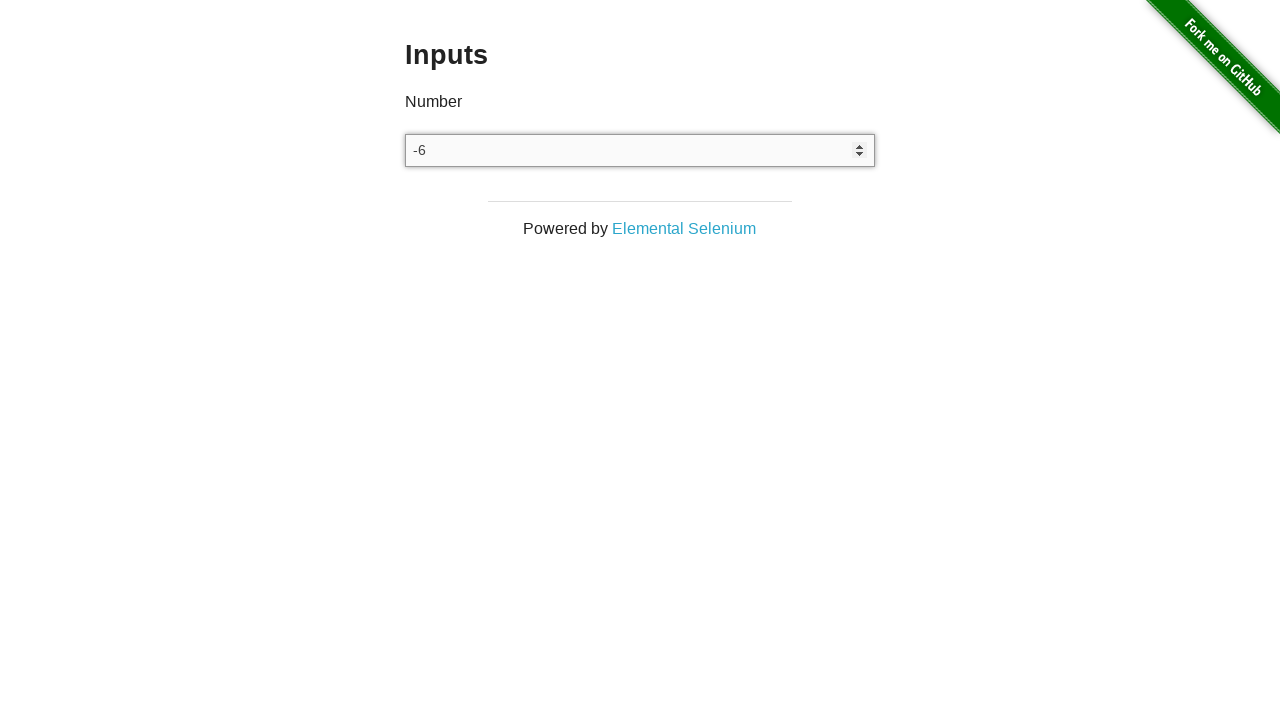

Pressed ArrowDown key to decrement value (iteration 7/10) on input[type='number']
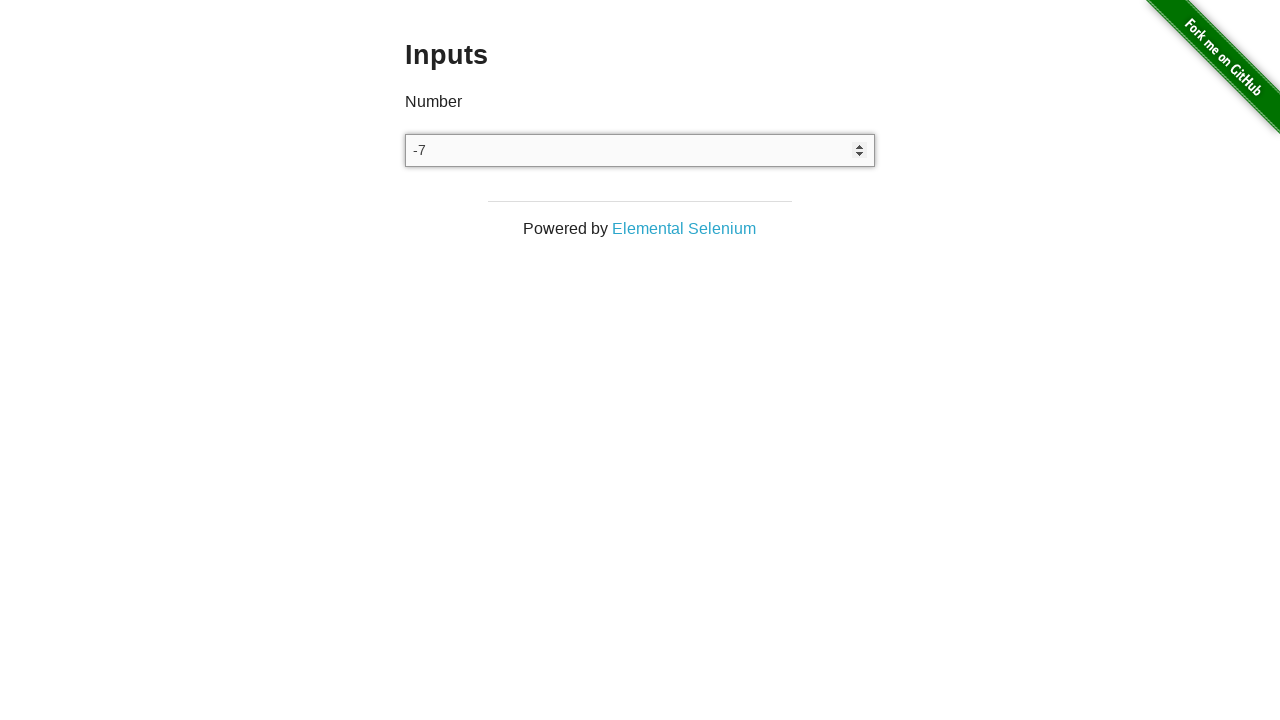

Pressed ArrowDown key to decrement value (iteration 8/10) on input[type='number']
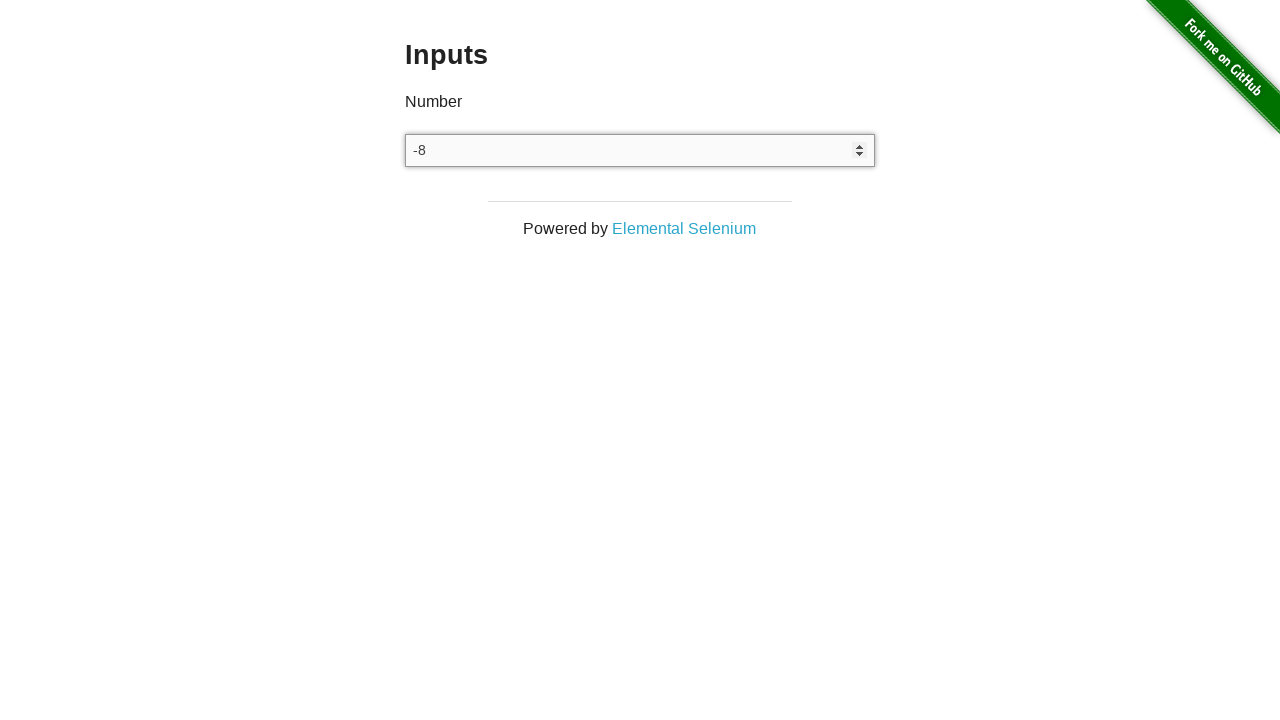

Pressed ArrowDown key to decrement value (iteration 9/10) on input[type='number']
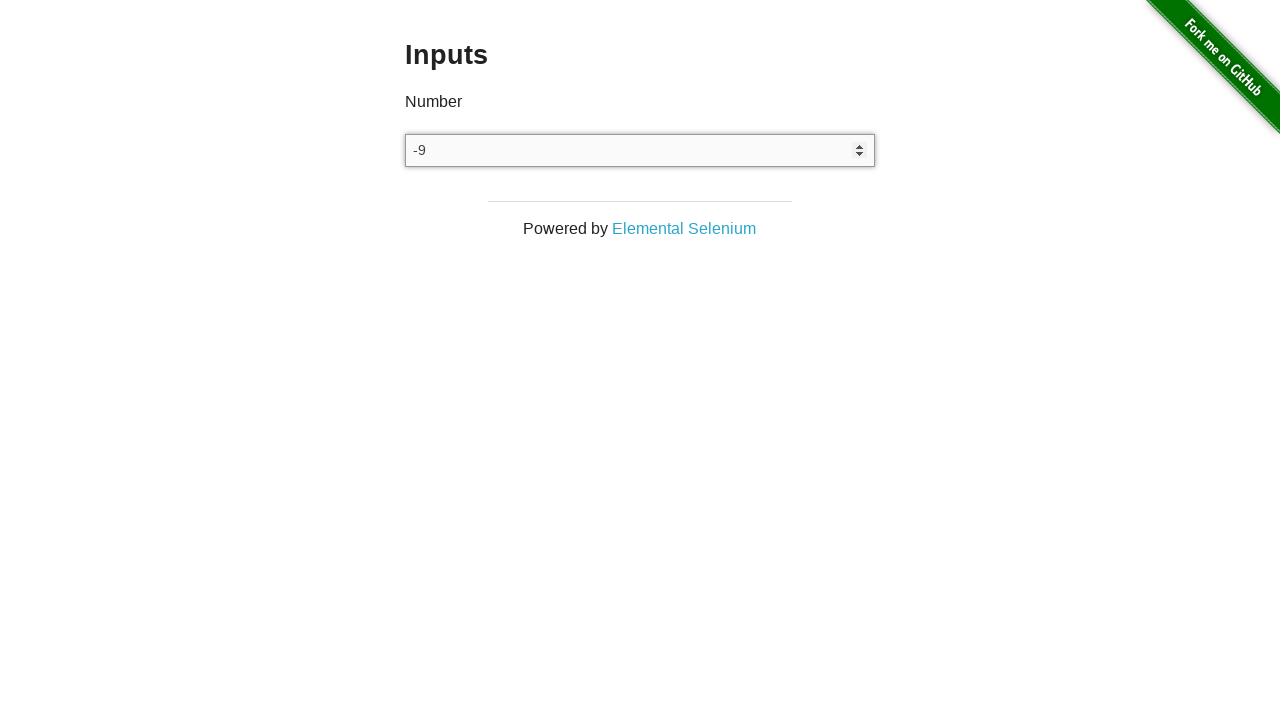

Pressed ArrowDown key to decrement value (iteration 10/10) on input[type='number']
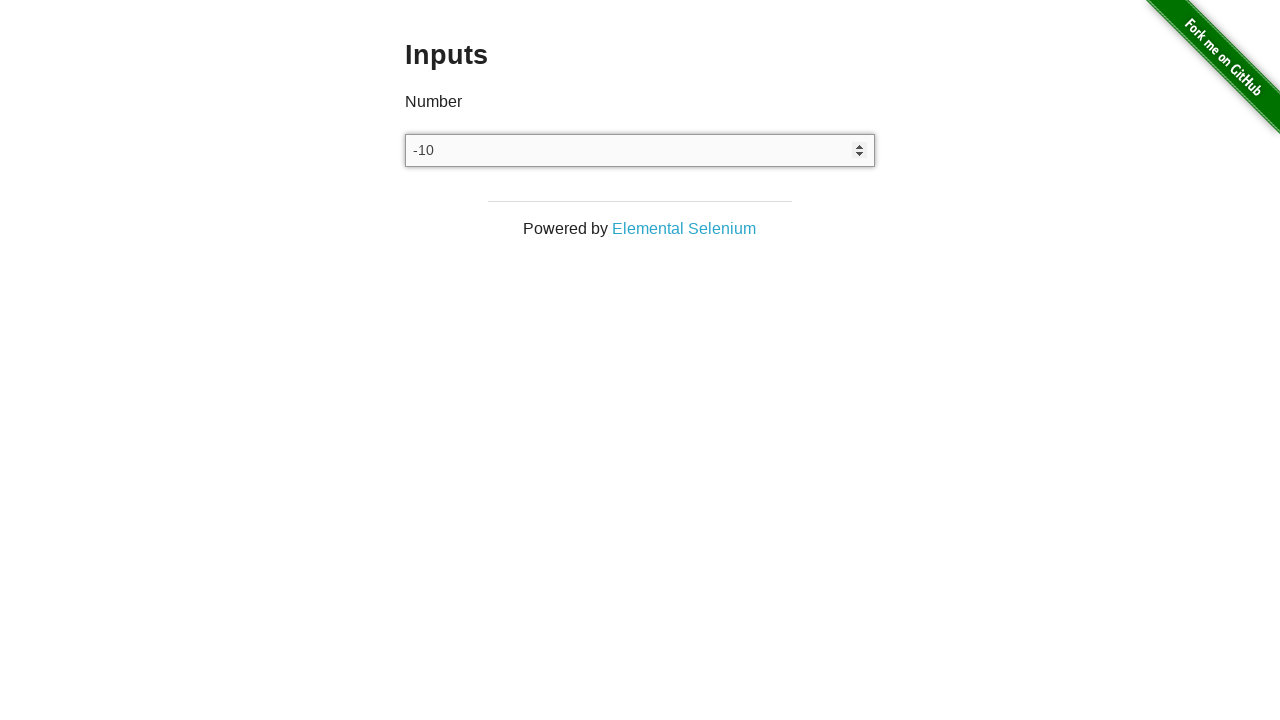

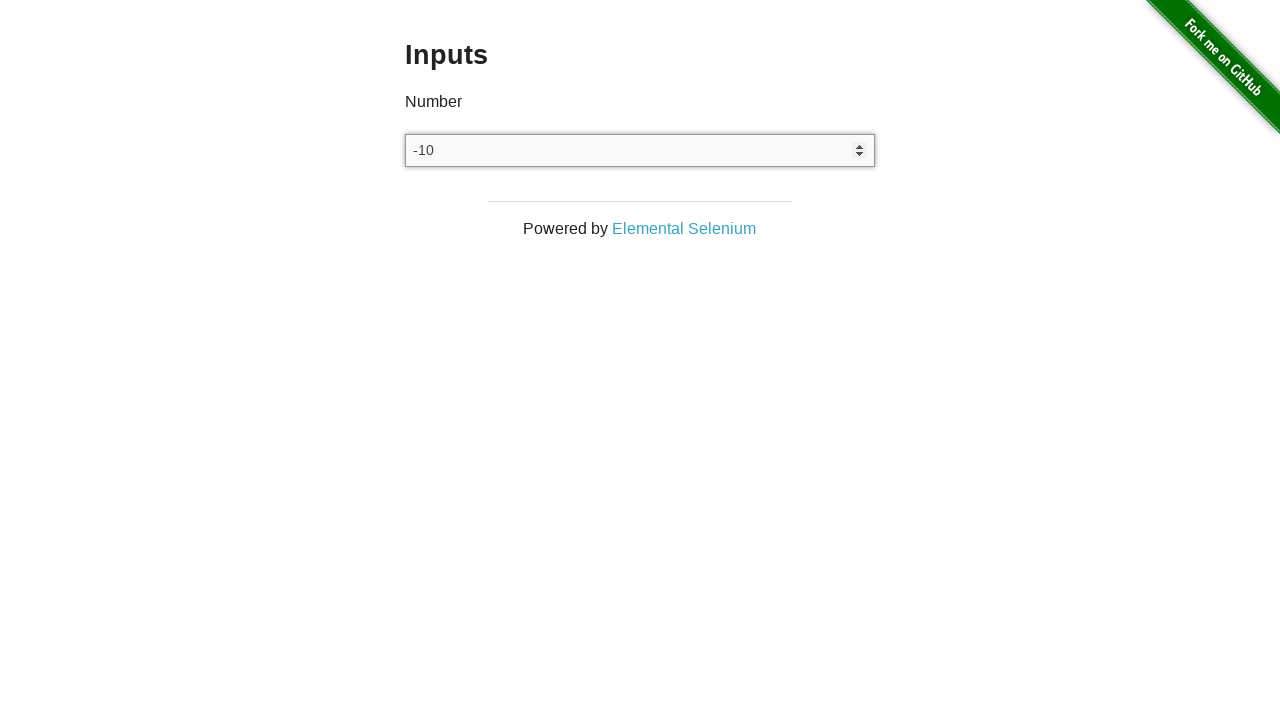